Tests selecting options from a dropdown menu by iterating through all available options and verifying each selection

Starting URL: https://demoqa.com/select-menu

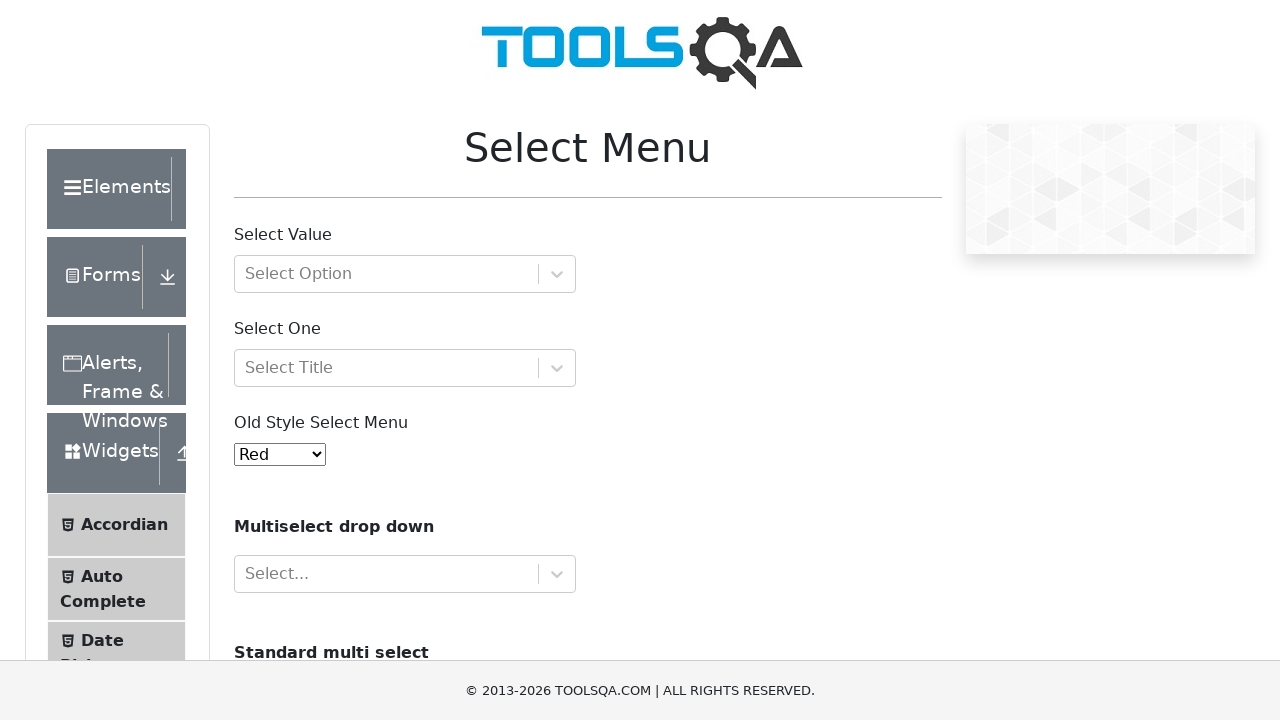

Navigated to select menu test page
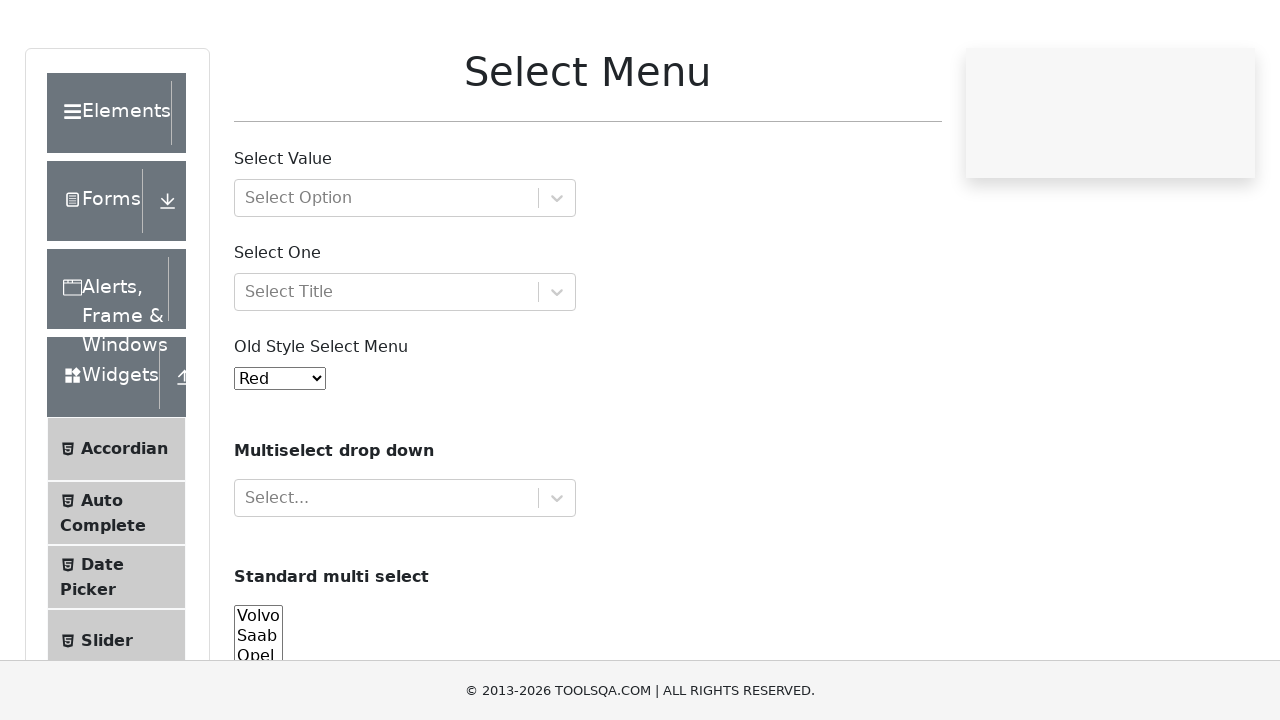

Located dropdown element
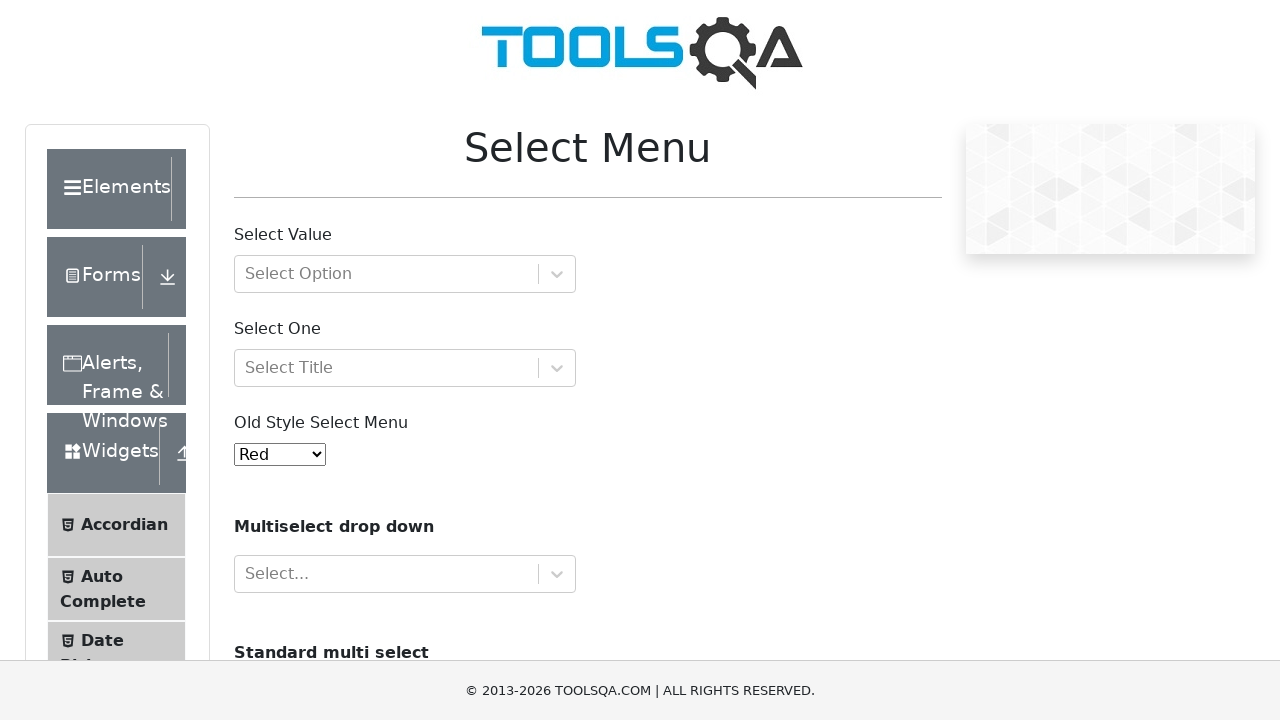

Retrieved all dropdown options (count: 11)
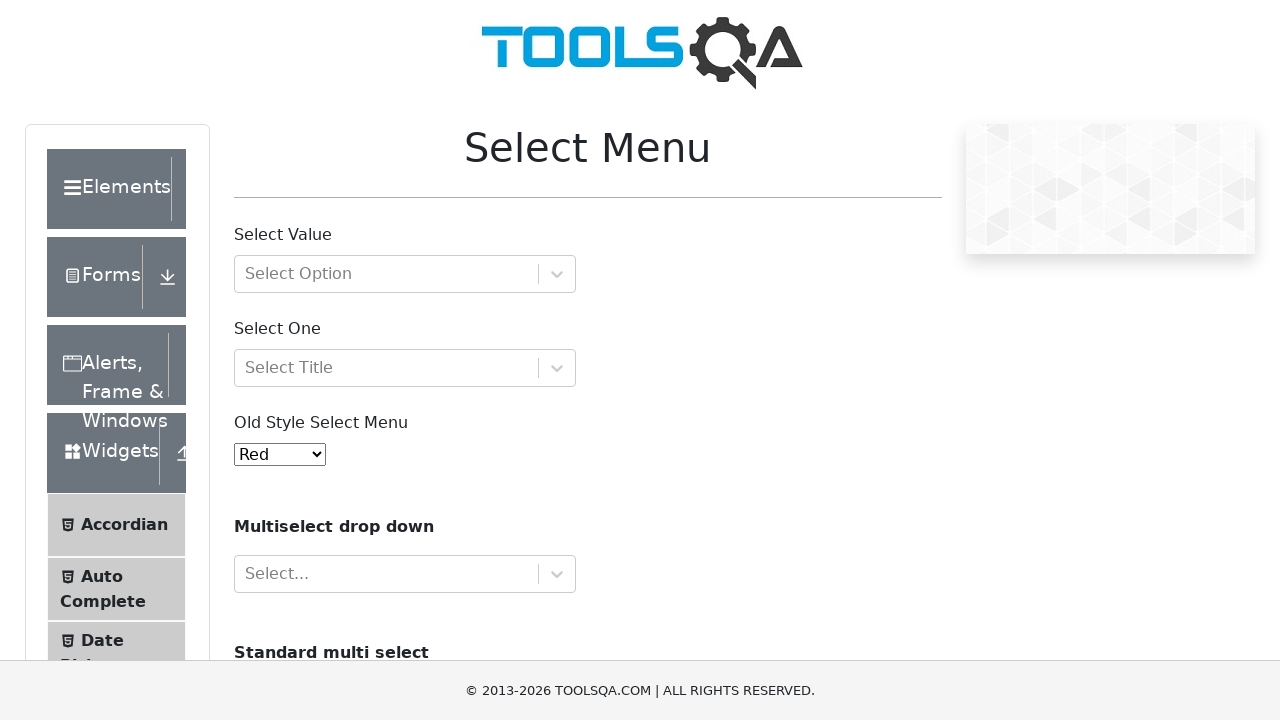

Selected option 'Red' from dropdown on #oldSelectMenu
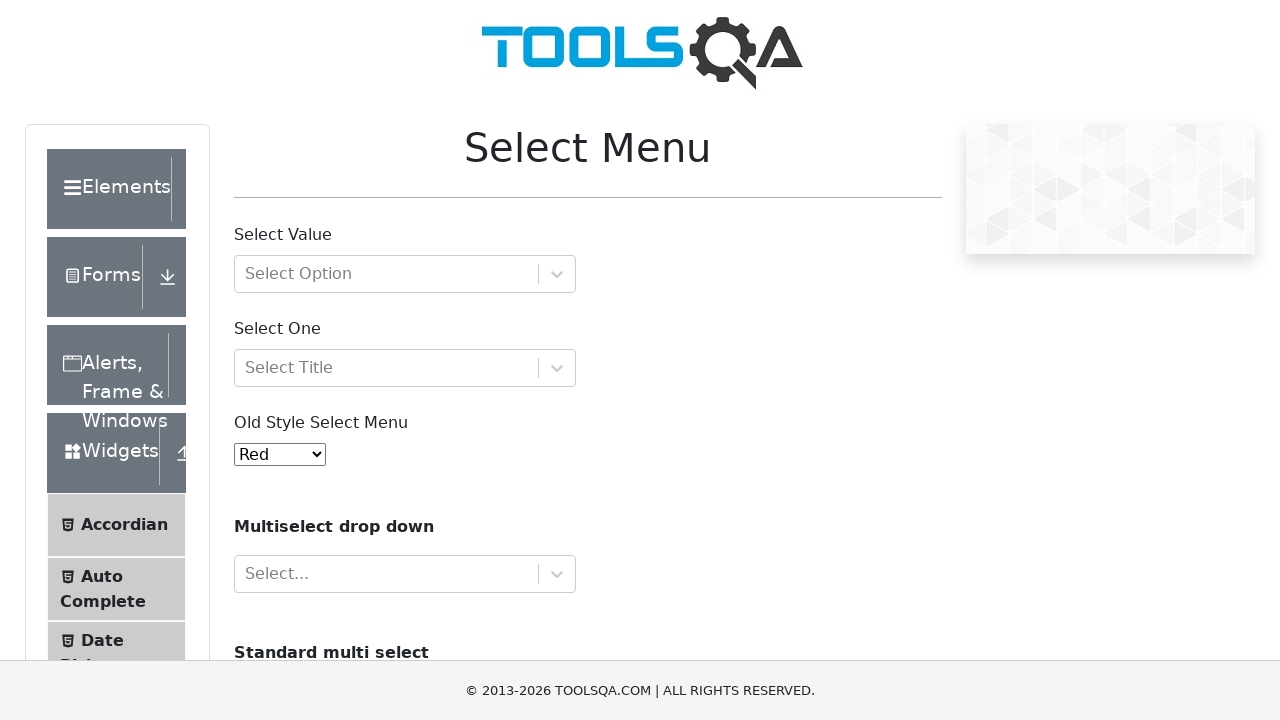

Retrieved selected value: 'red'
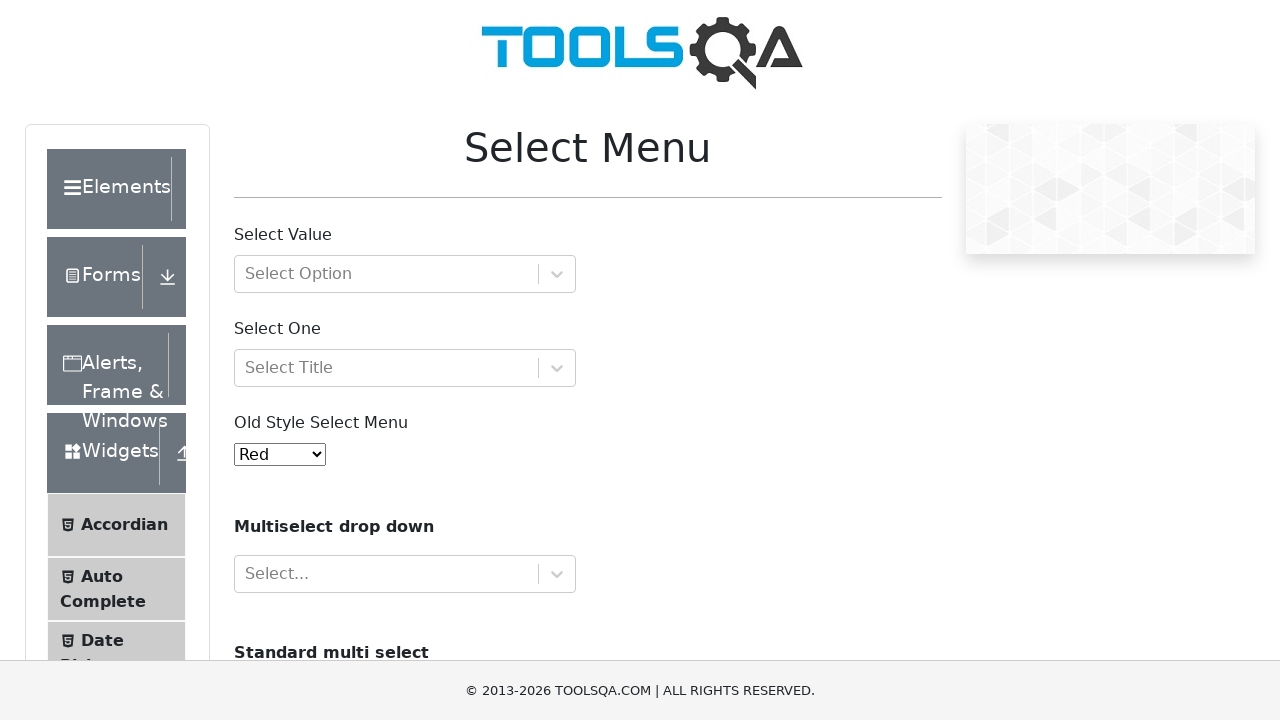

Located selected option element
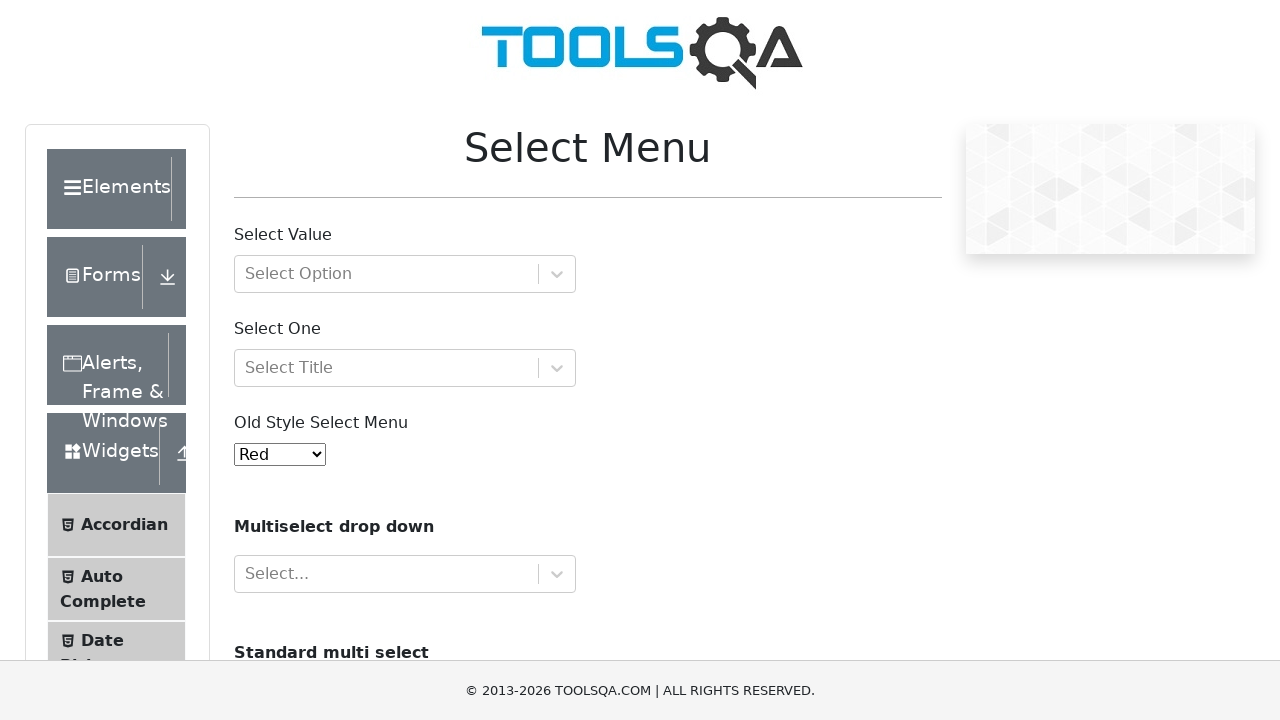

Verified that selected option 'Red' matches the option element text
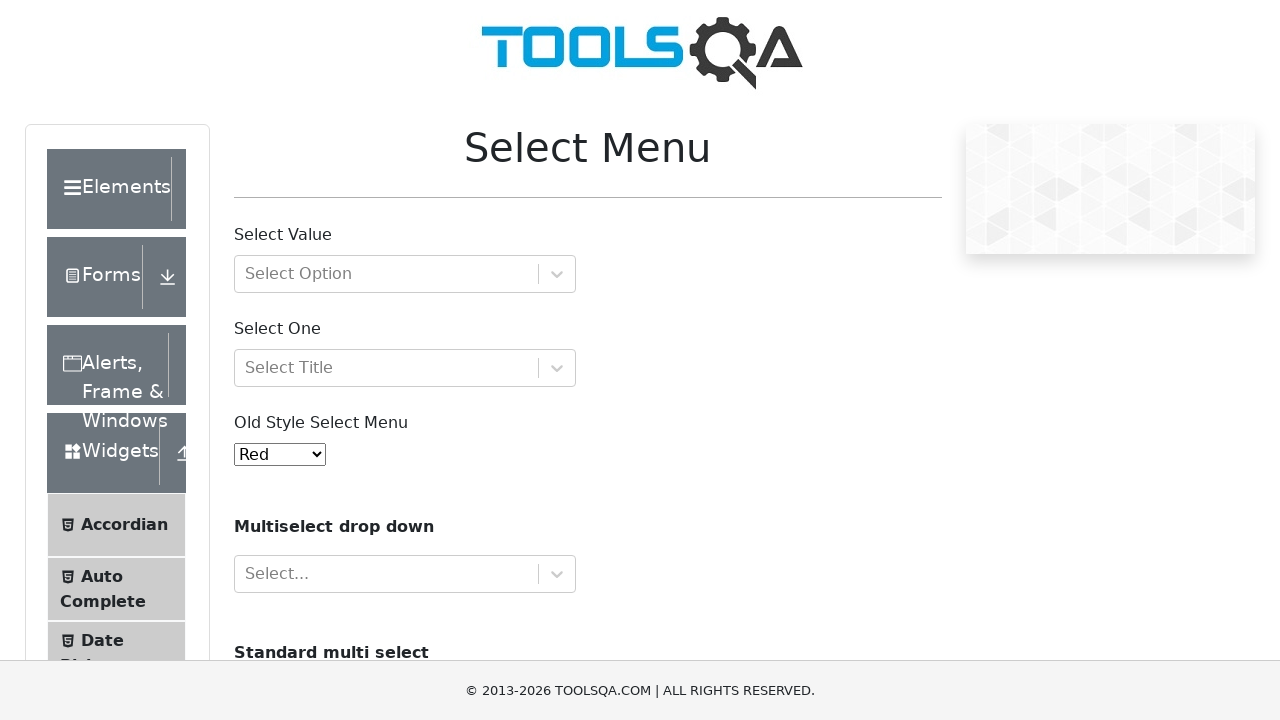

Selected option 'Blue' from dropdown on #oldSelectMenu
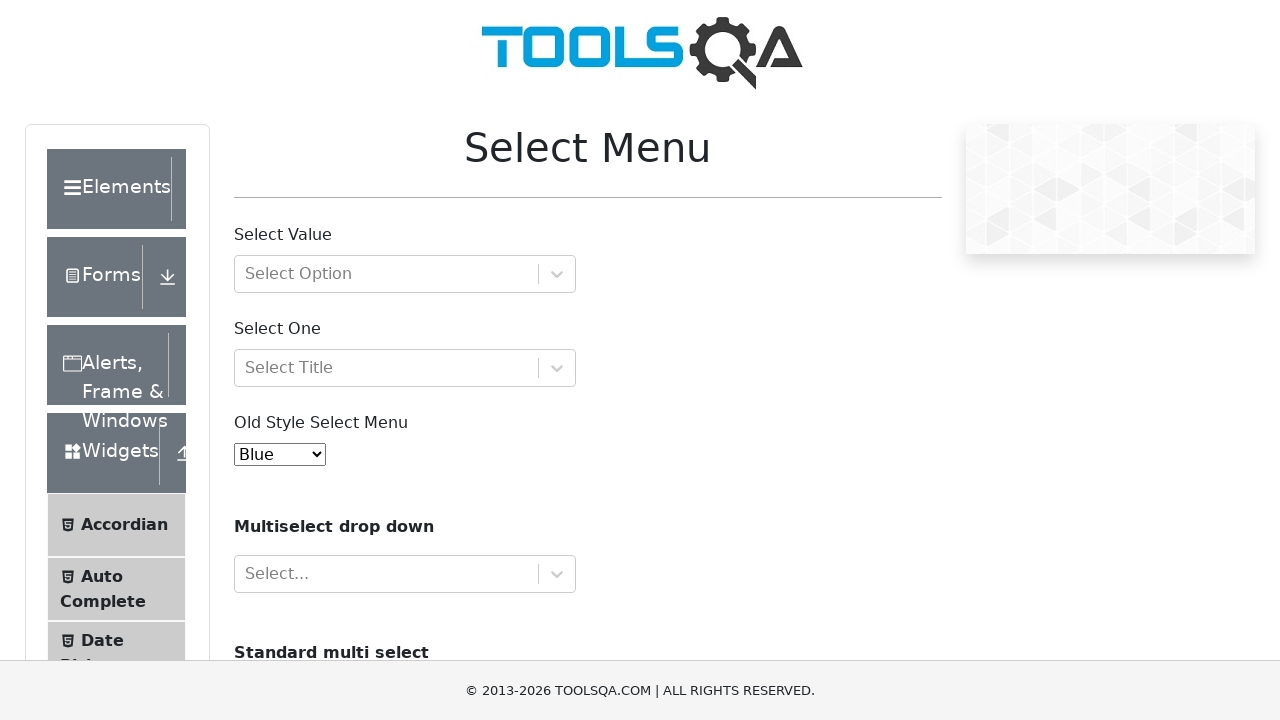

Retrieved selected value: '1'
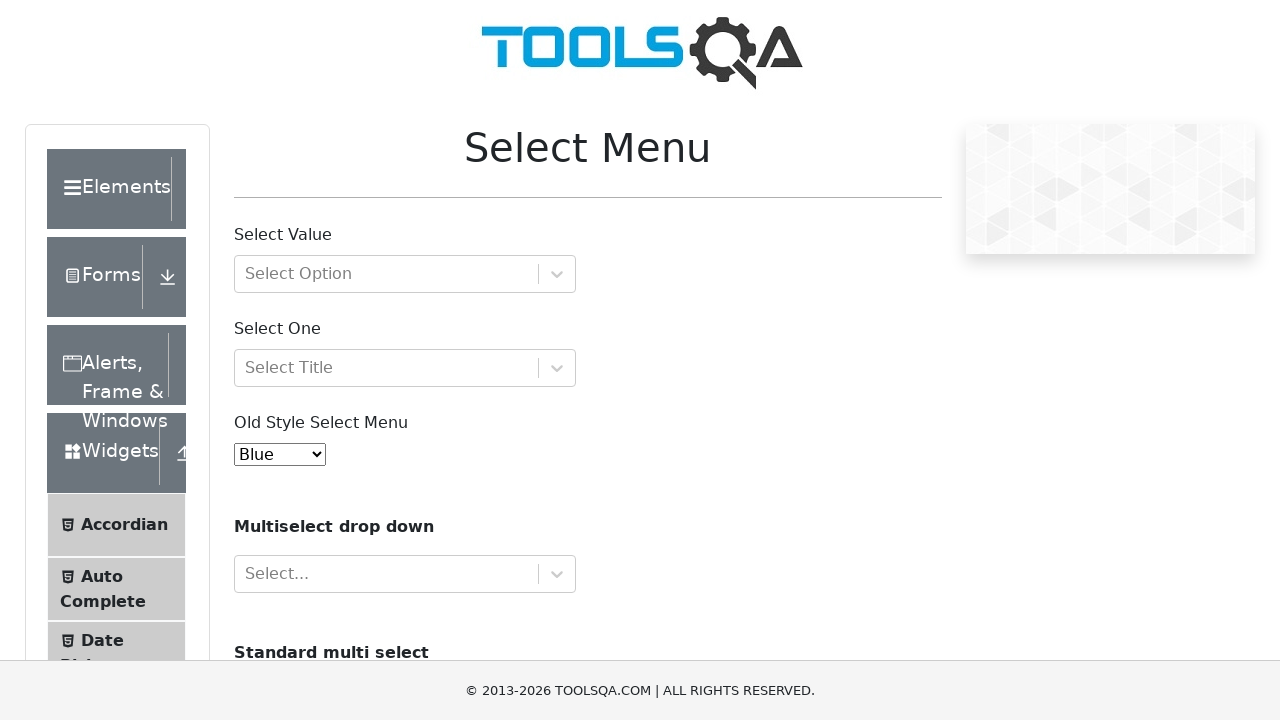

Located selected option element
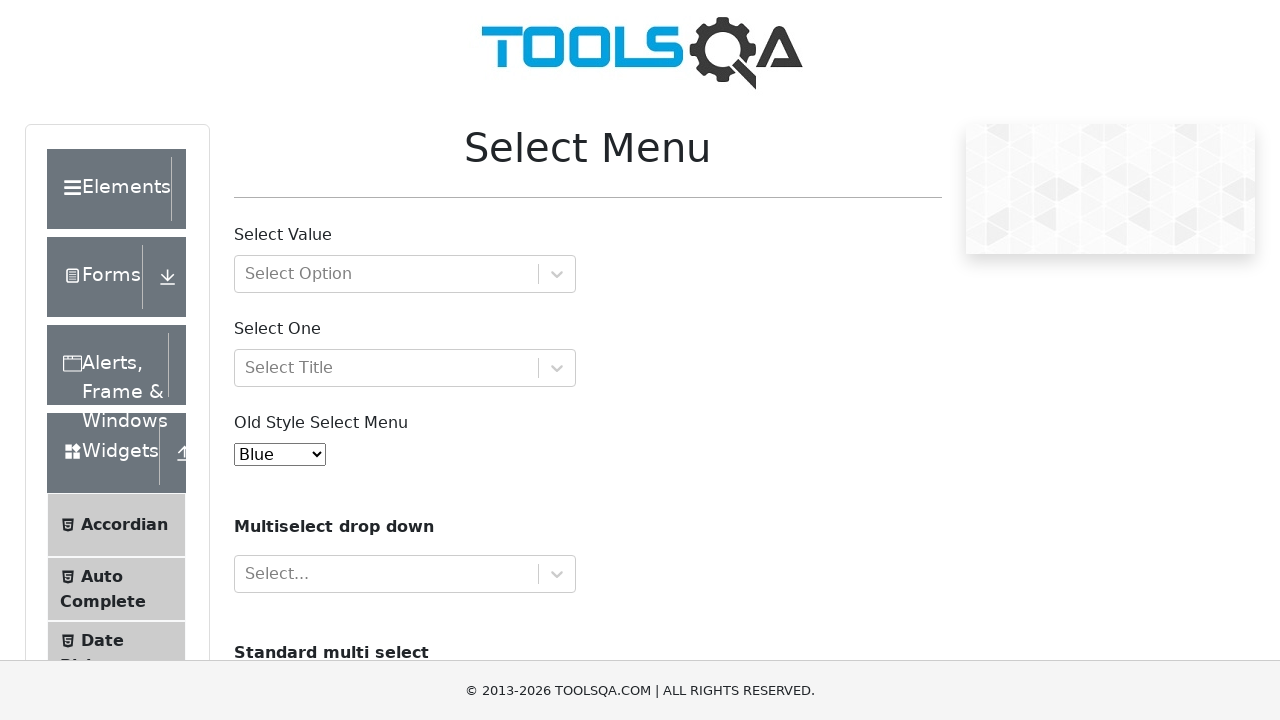

Verified that selected option 'Blue' matches the option element text
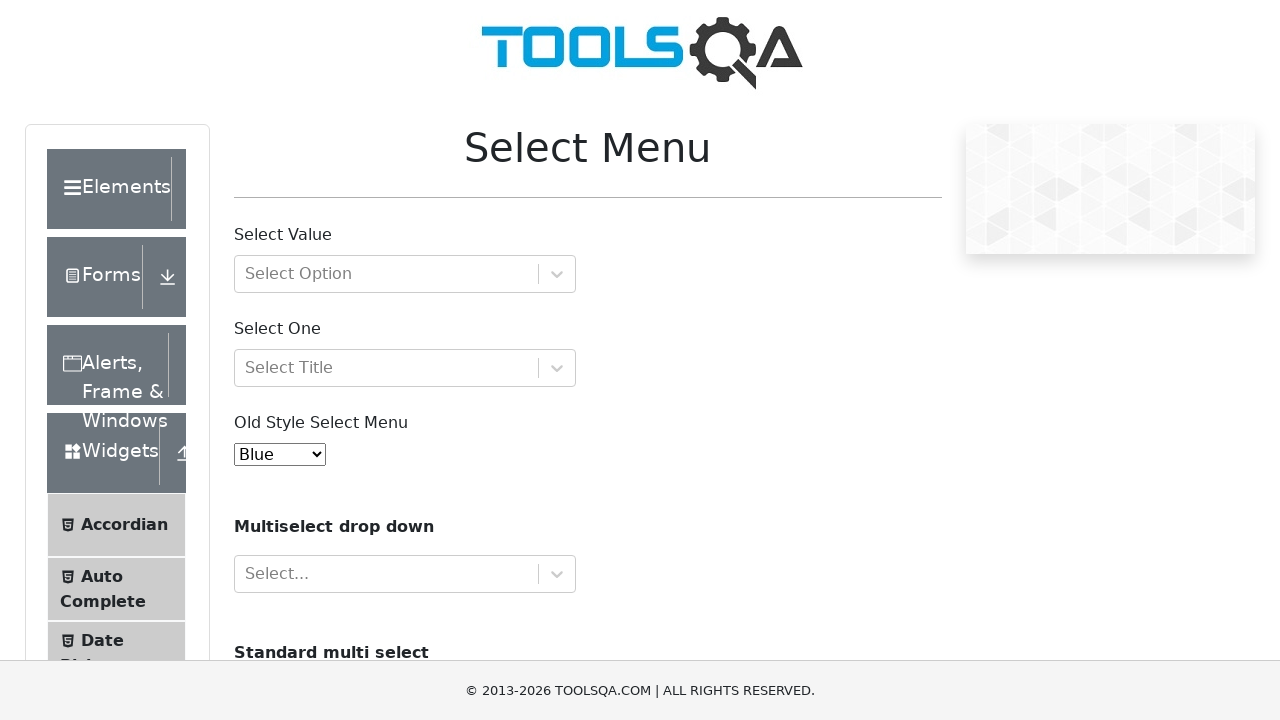

Selected option 'Green' from dropdown on #oldSelectMenu
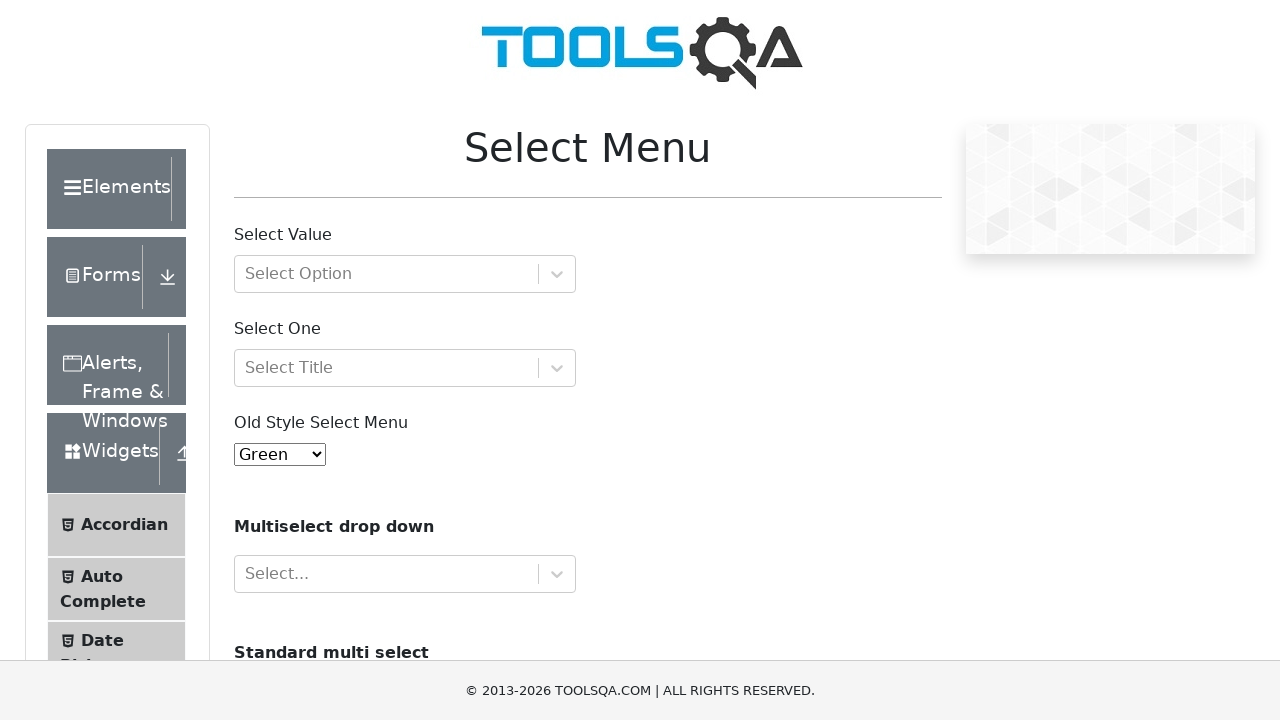

Retrieved selected value: '2'
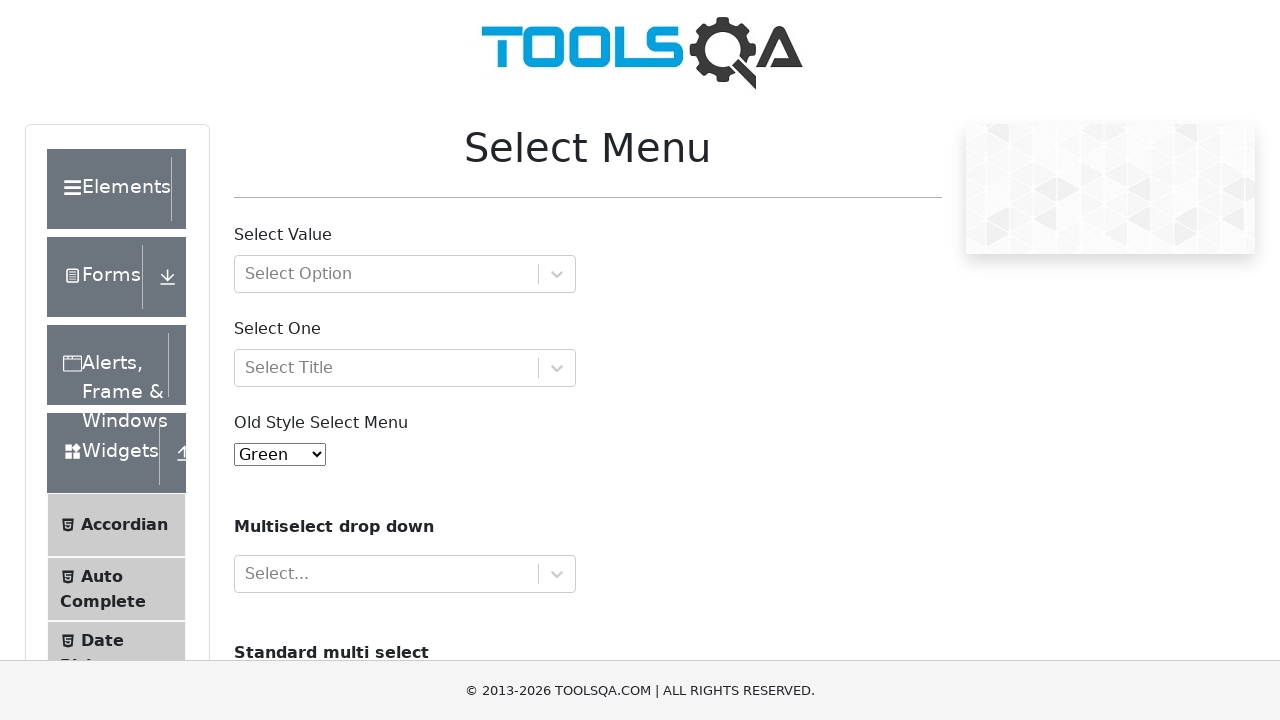

Located selected option element
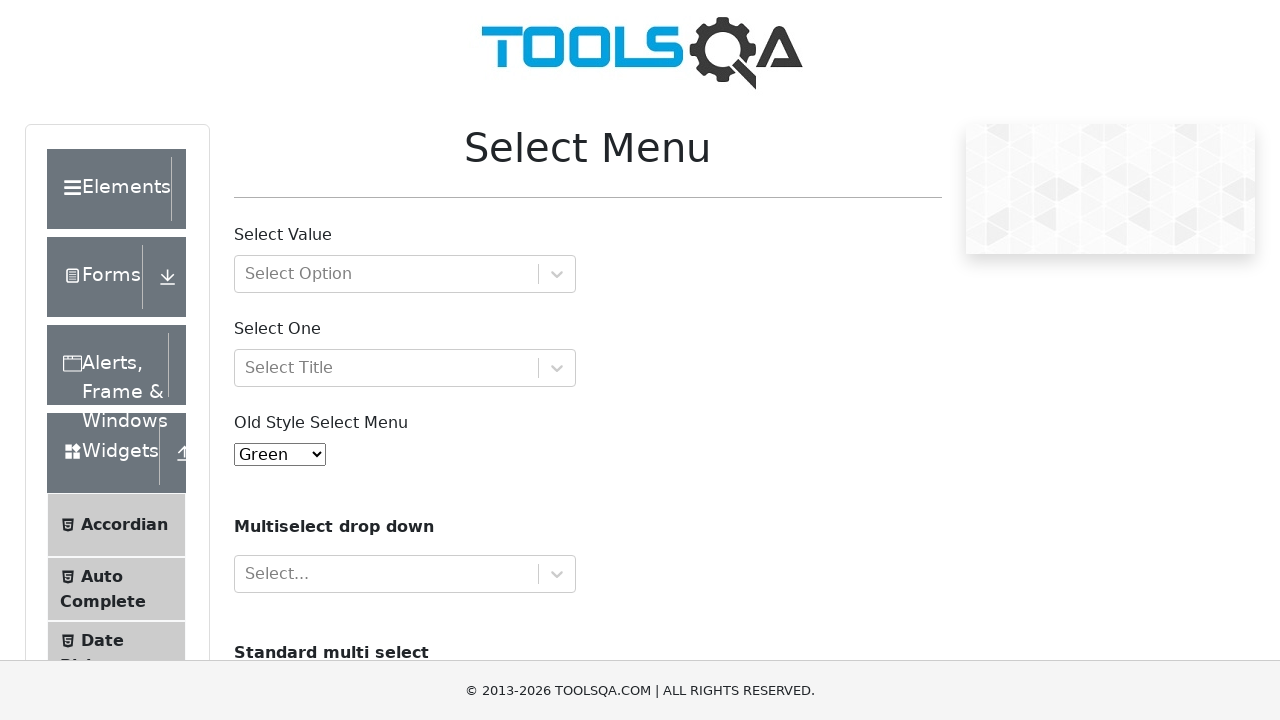

Verified that selected option 'Green' matches the option element text
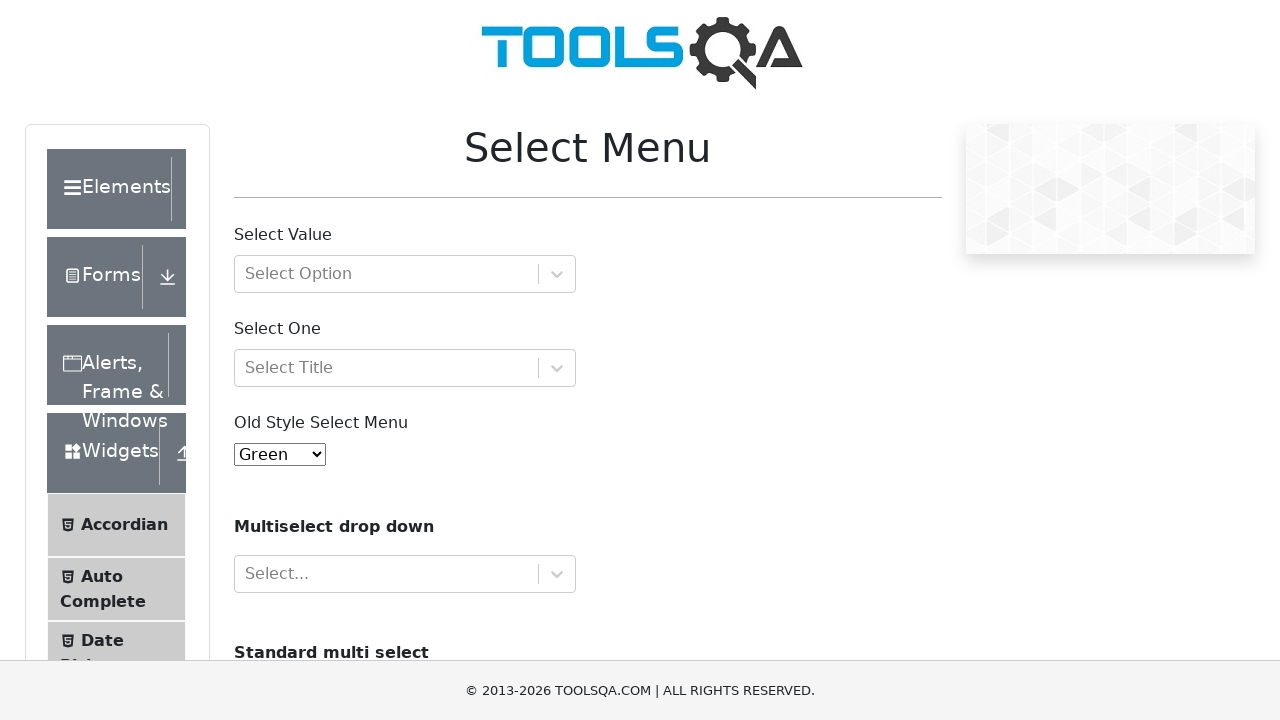

Selected option 'Yellow' from dropdown on #oldSelectMenu
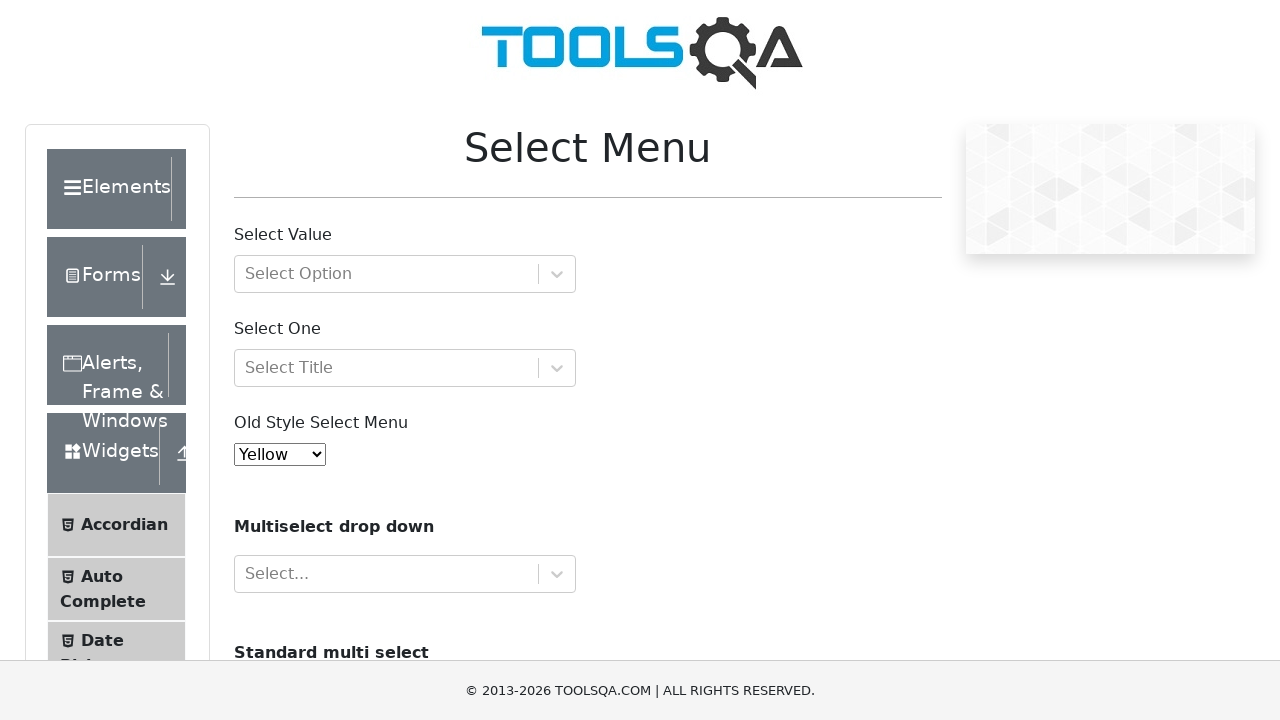

Retrieved selected value: '3'
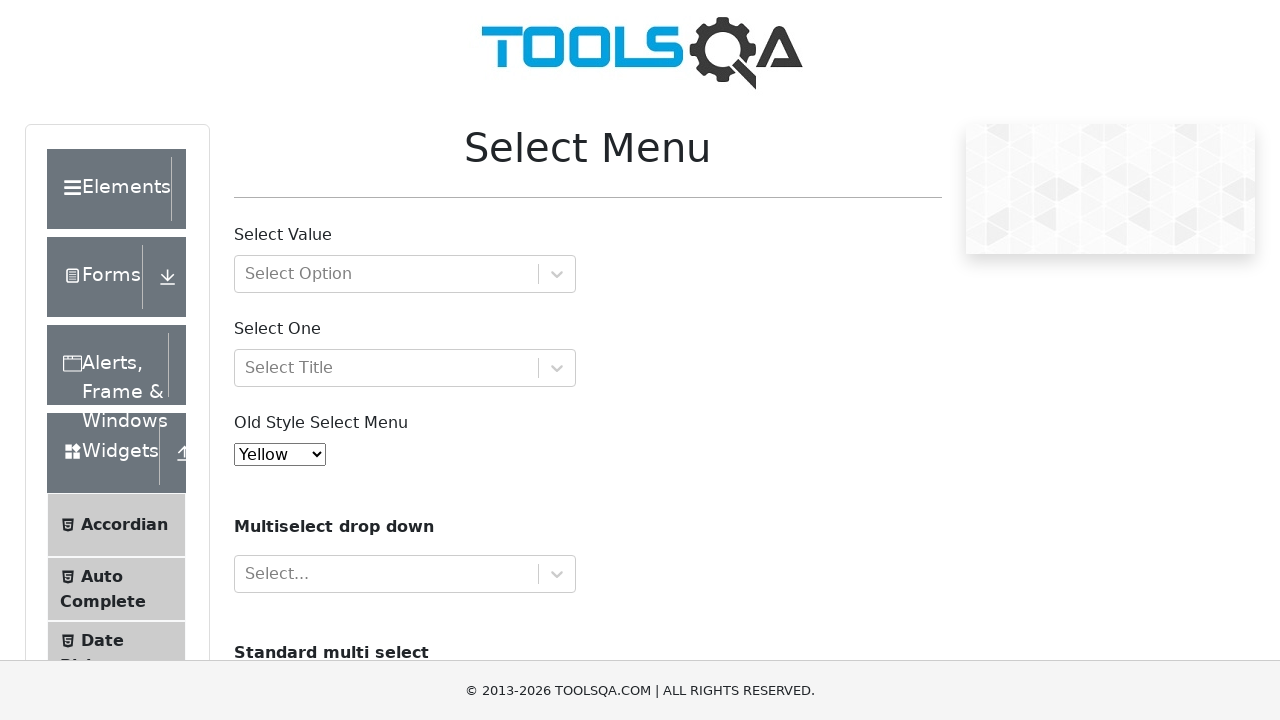

Located selected option element
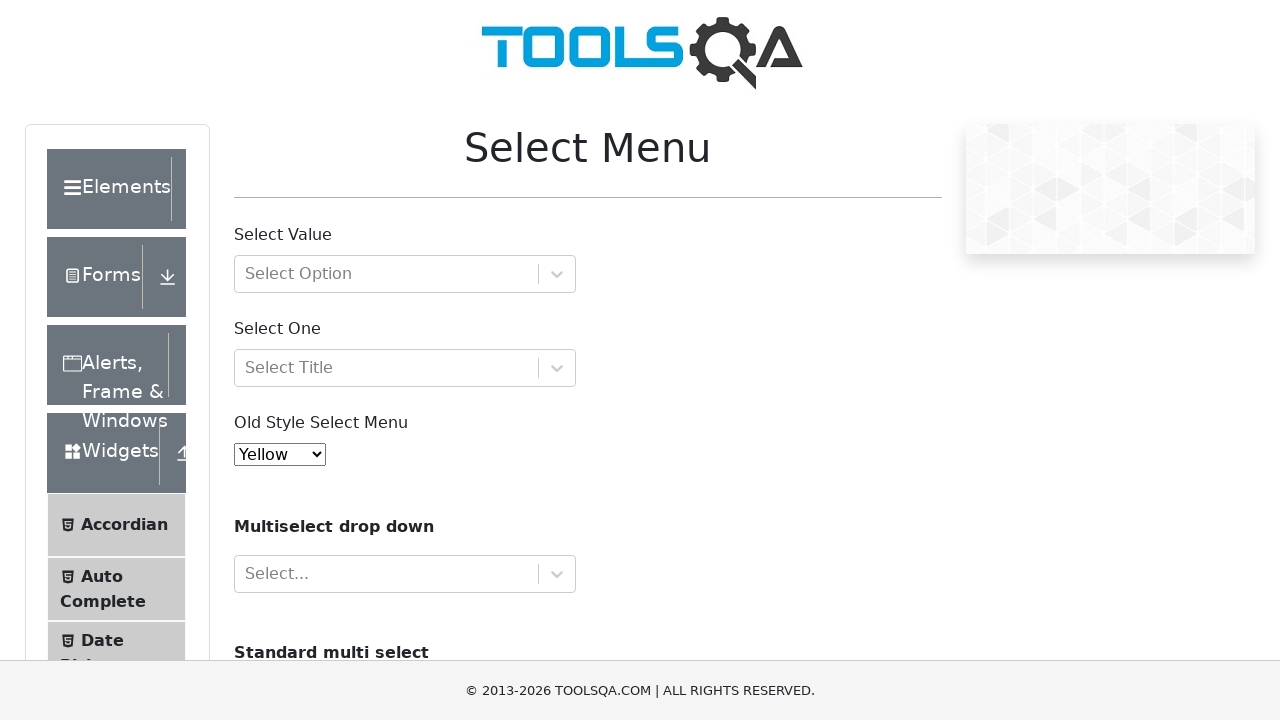

Verified that selected option 'Yellow' matches the option element text
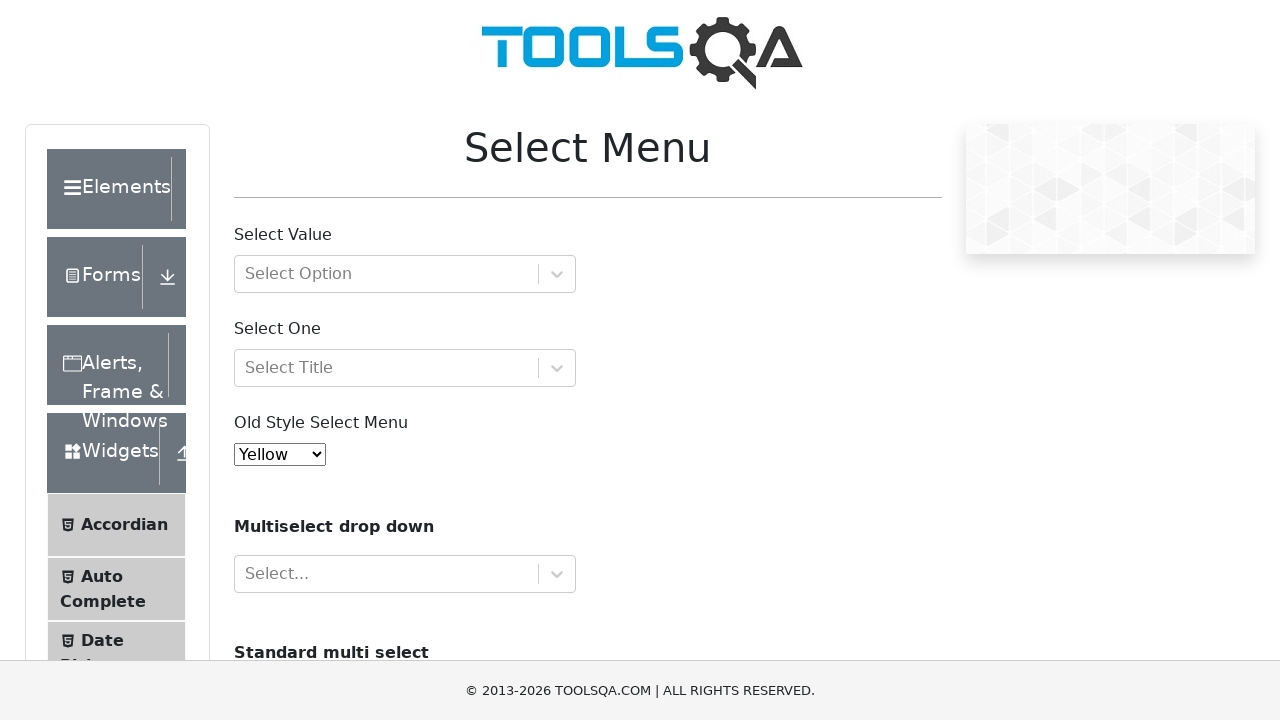

Selected option 'Purple' from dropdown on #oldSelectMenu
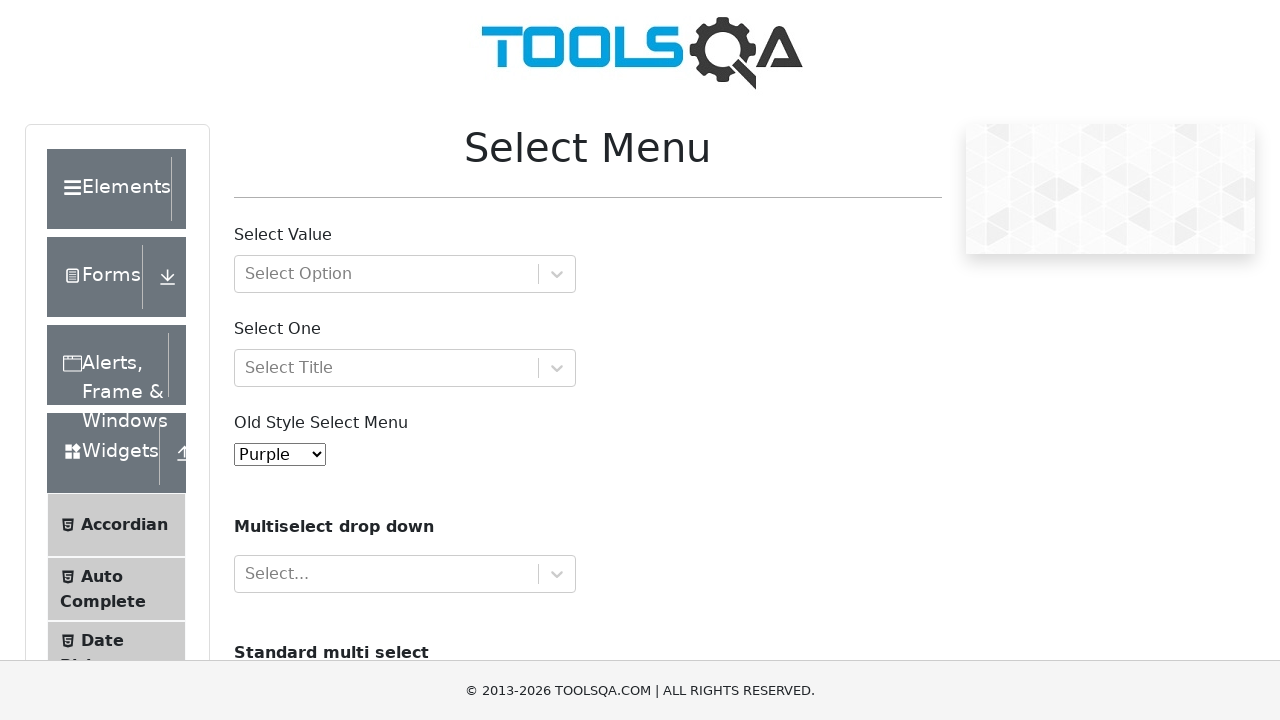

Retrieved selected value: '4'
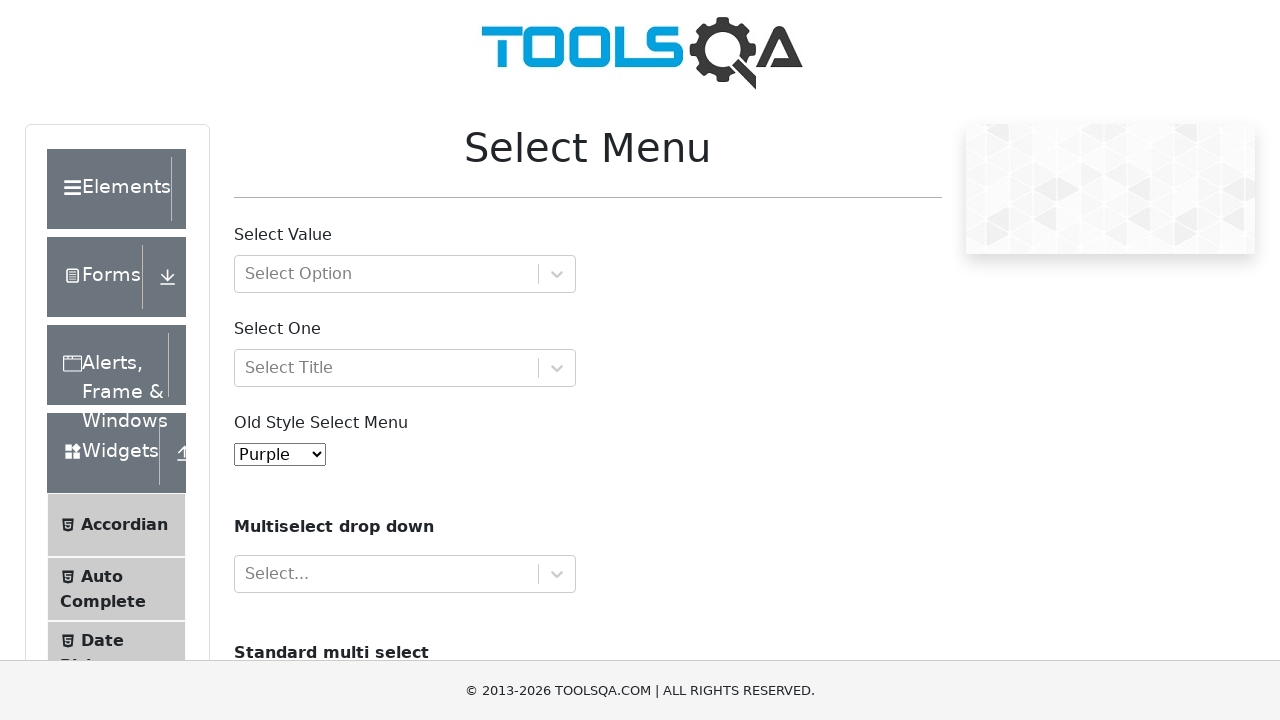

Located selected option element
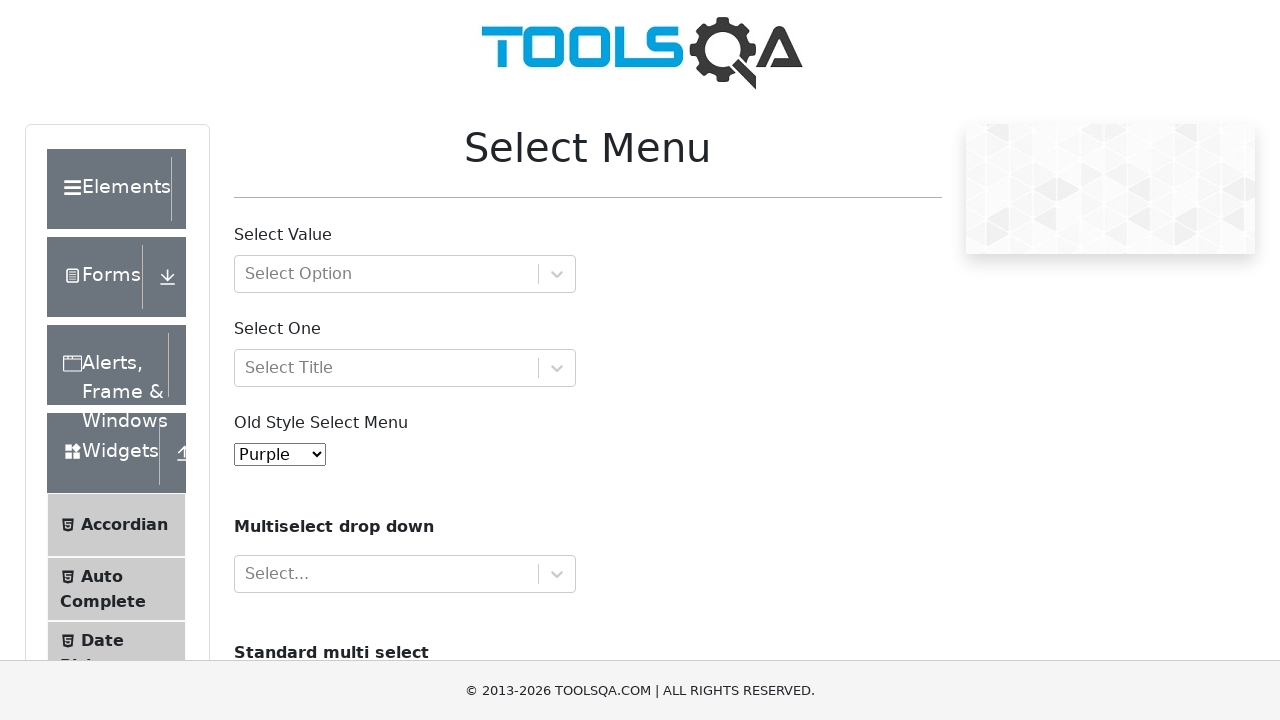

Verified that selected option 'Purple' matches the option element text
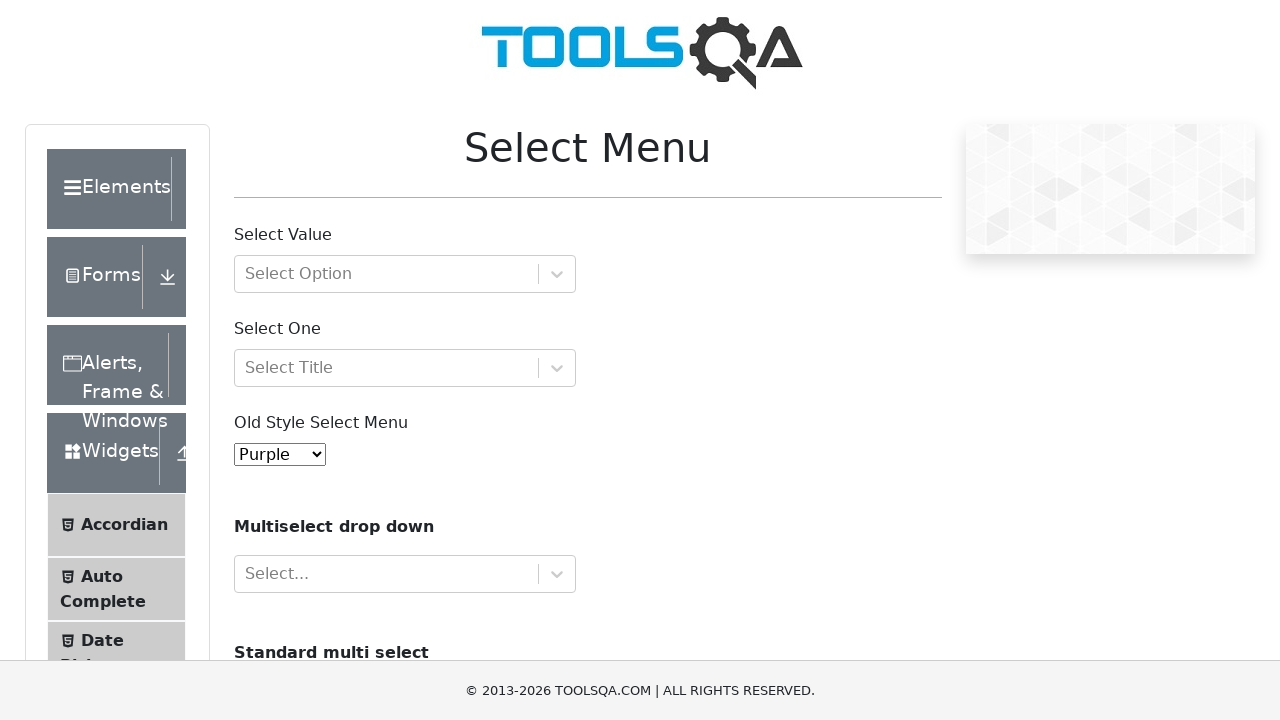

Selected option 'Black' from dropdown on #oldSelectMenu
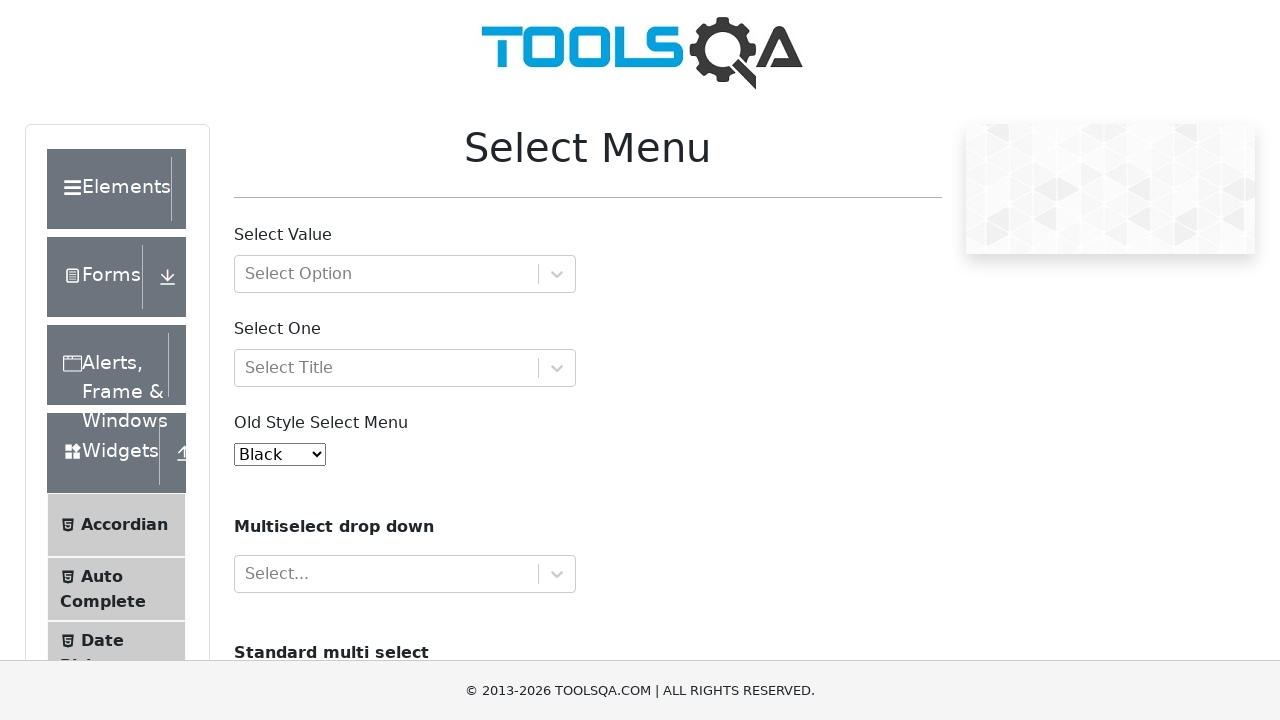

Retrieved selected value: '5'
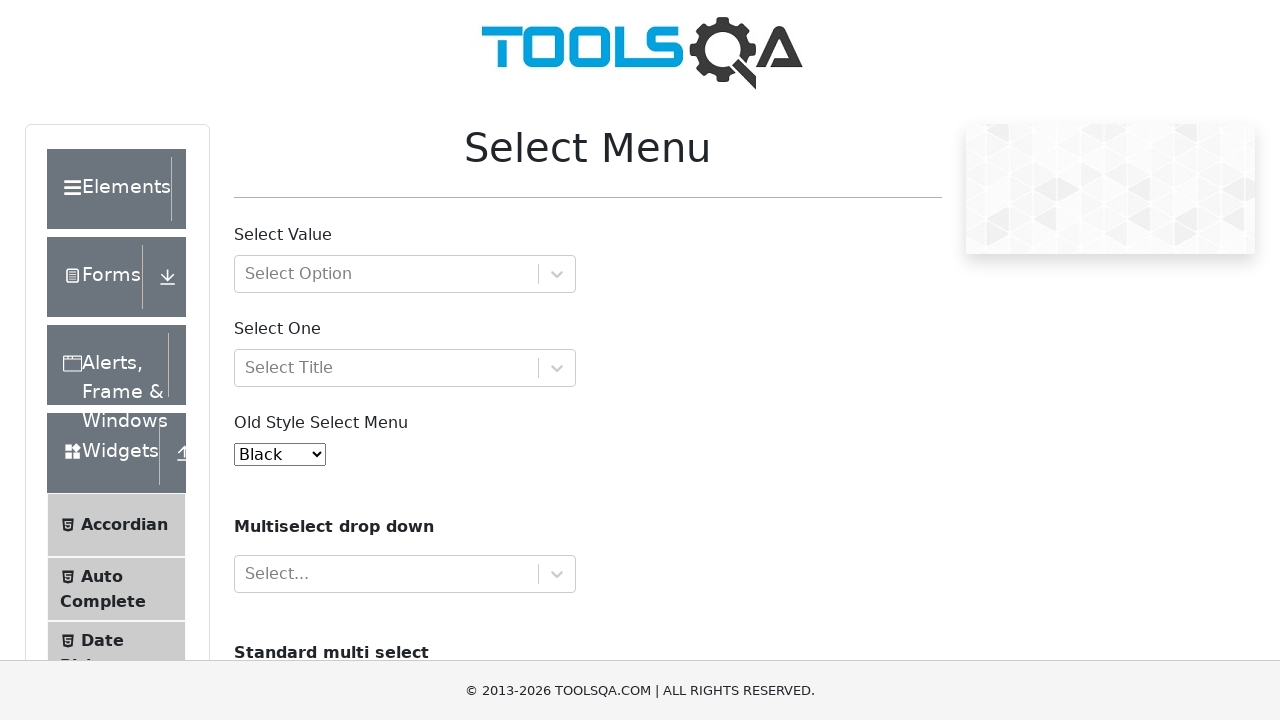

Located selected option element
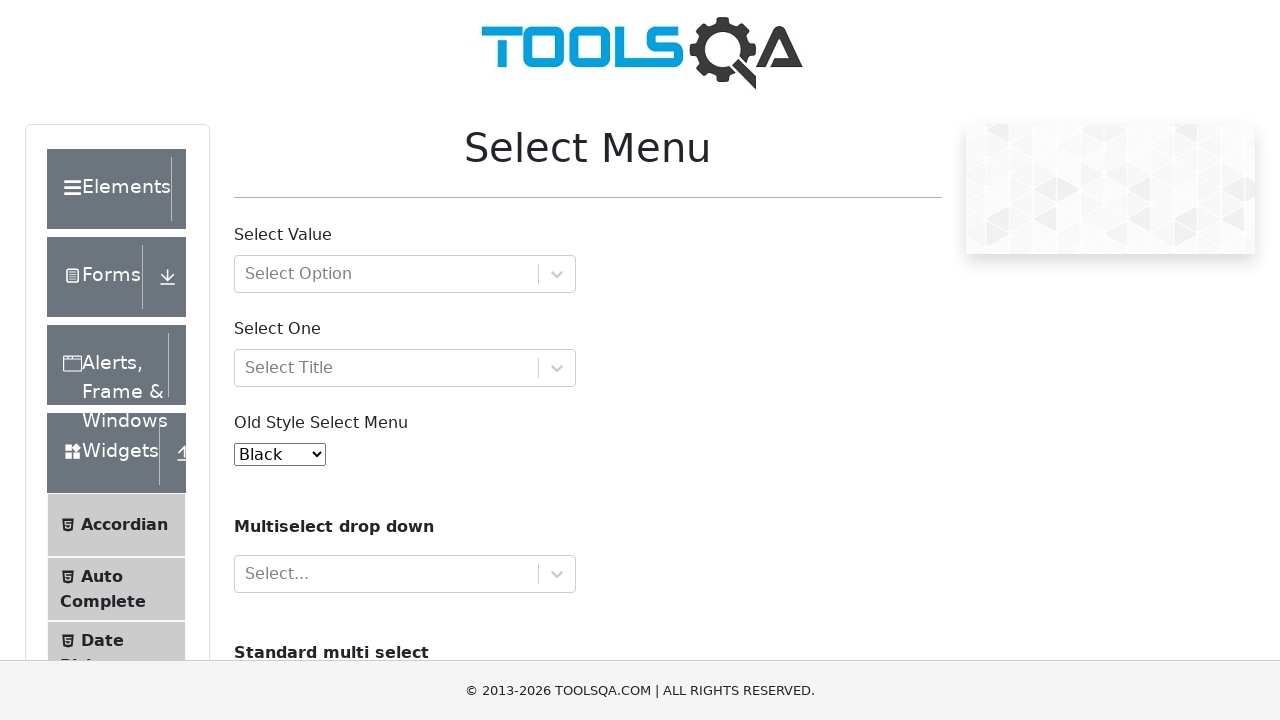

Verified that selected option 'Black' matches the option element text
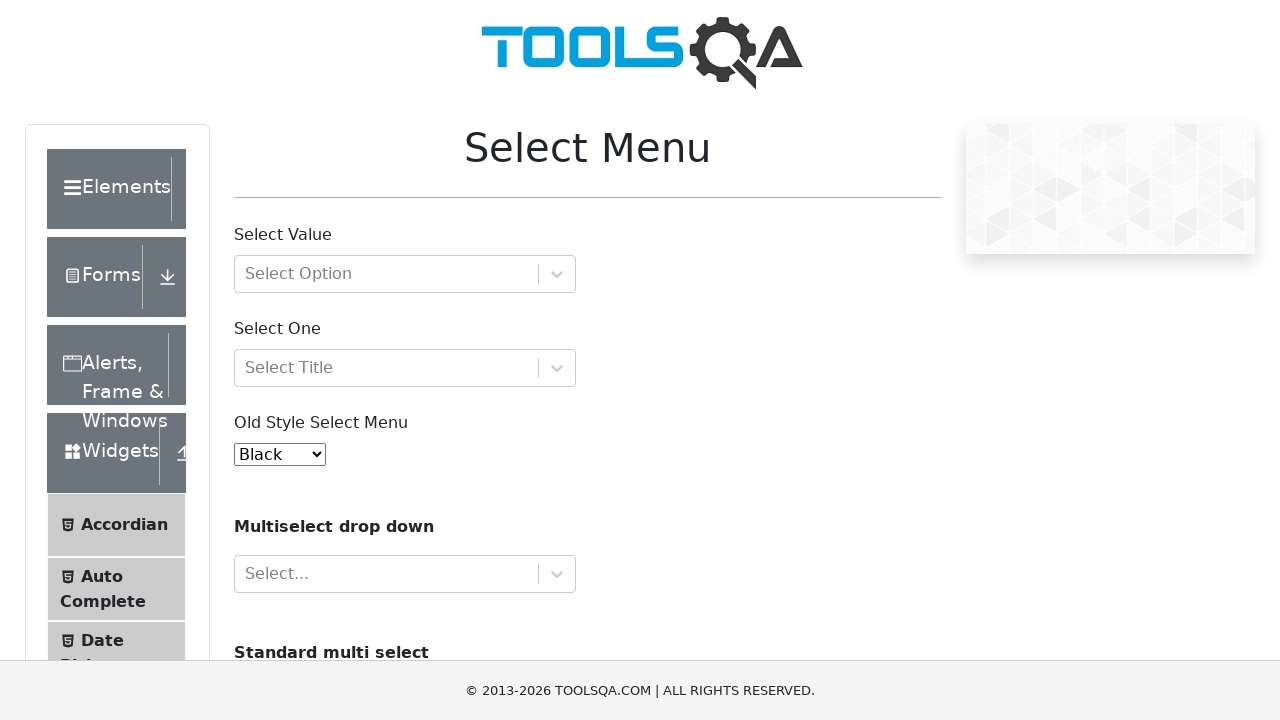

Selected option 'White' from dropdown on #oldSelectMenu
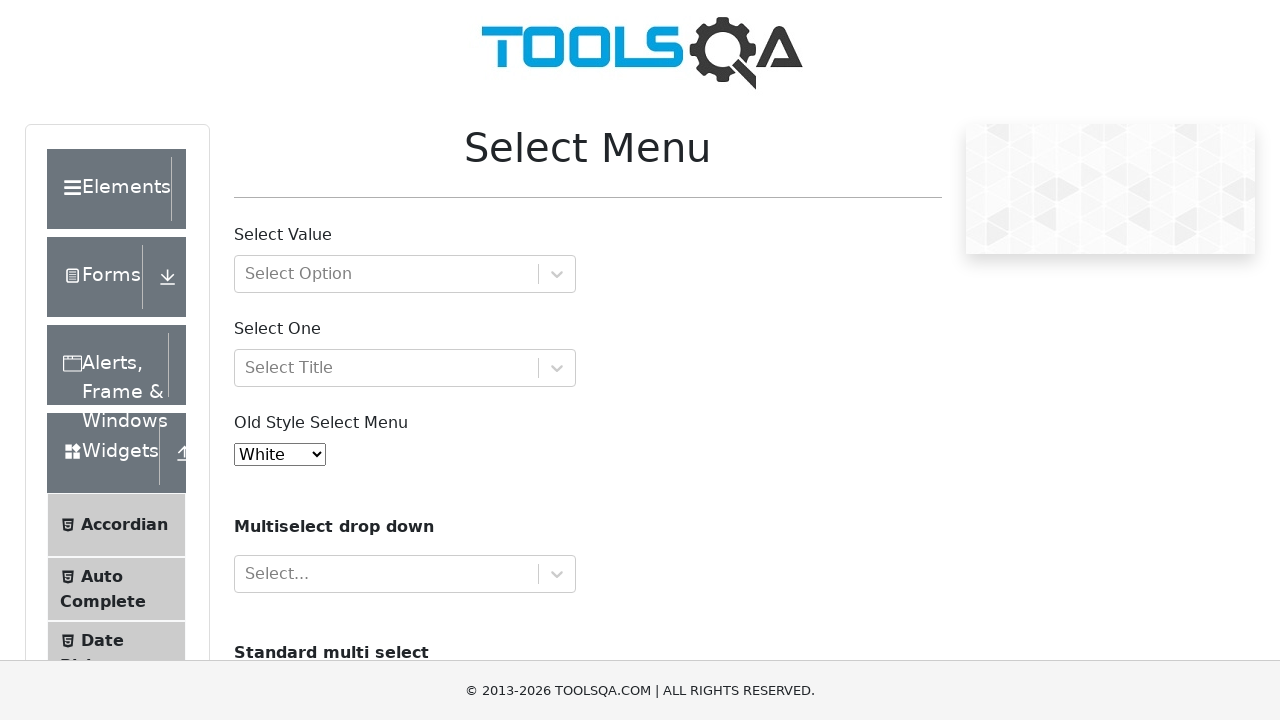

Retrieved selected value: '6'
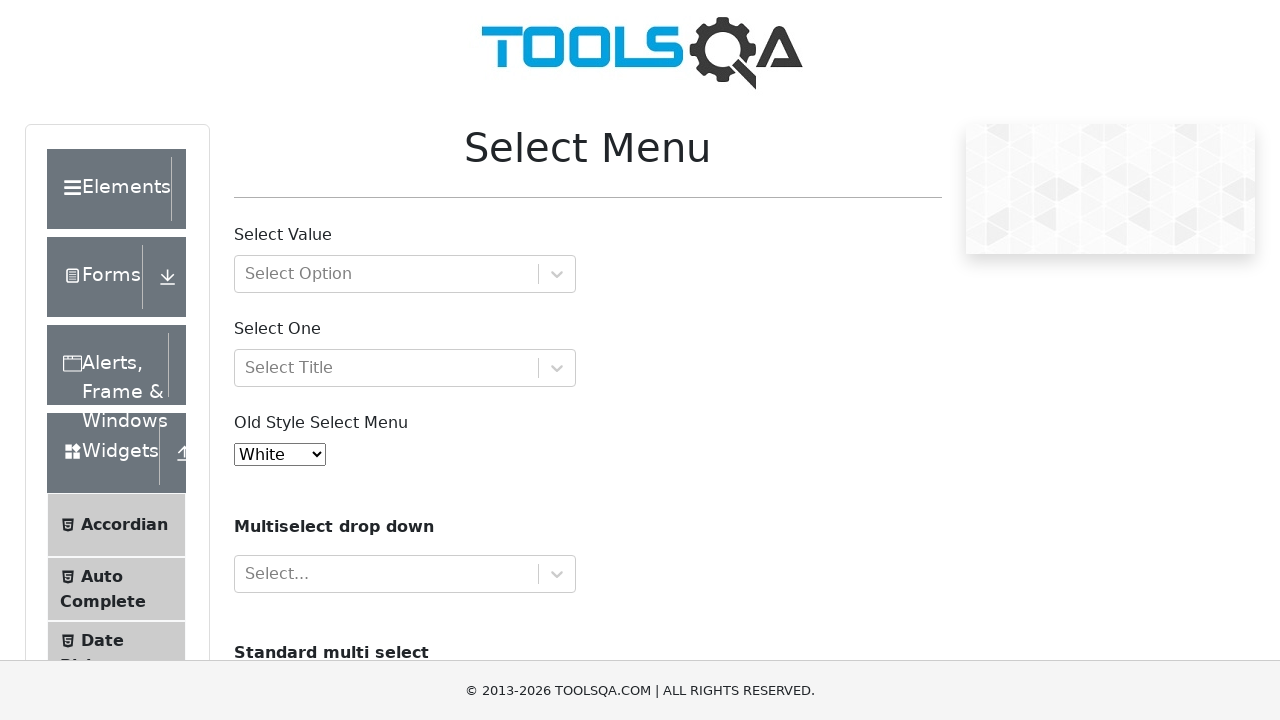

Located selected option element
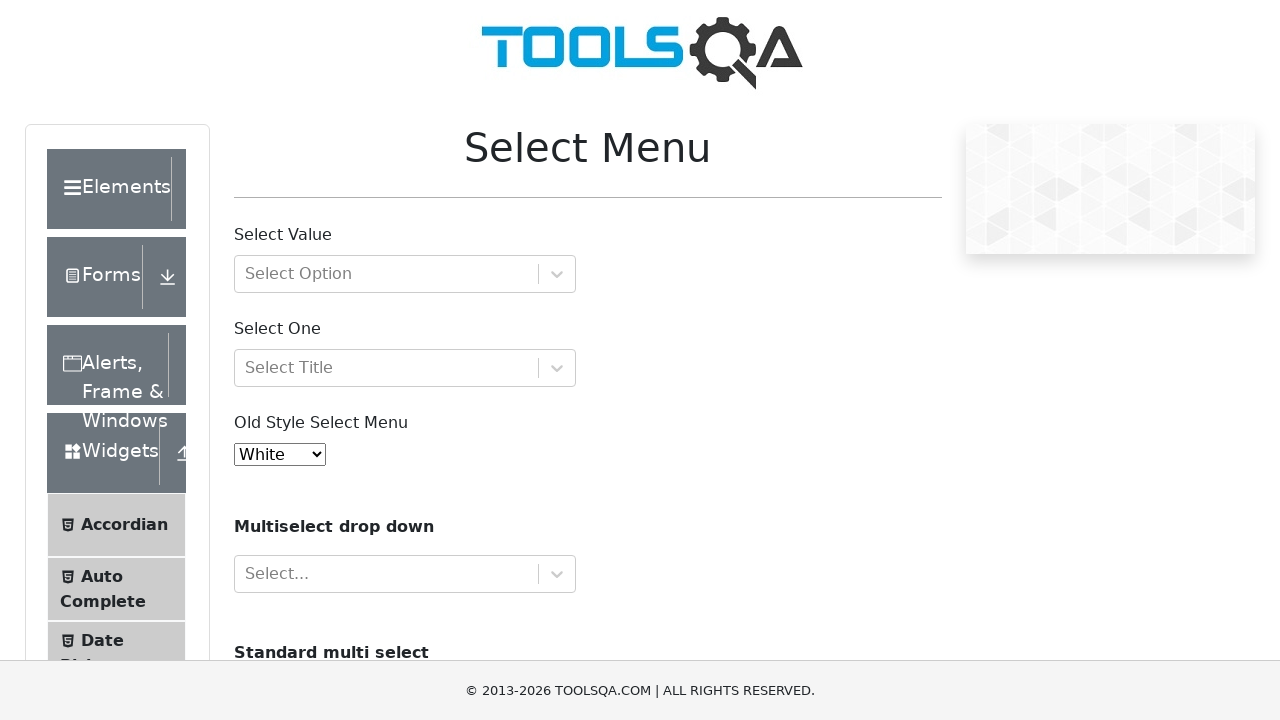

Verified that selected option 'White' matches the option element text
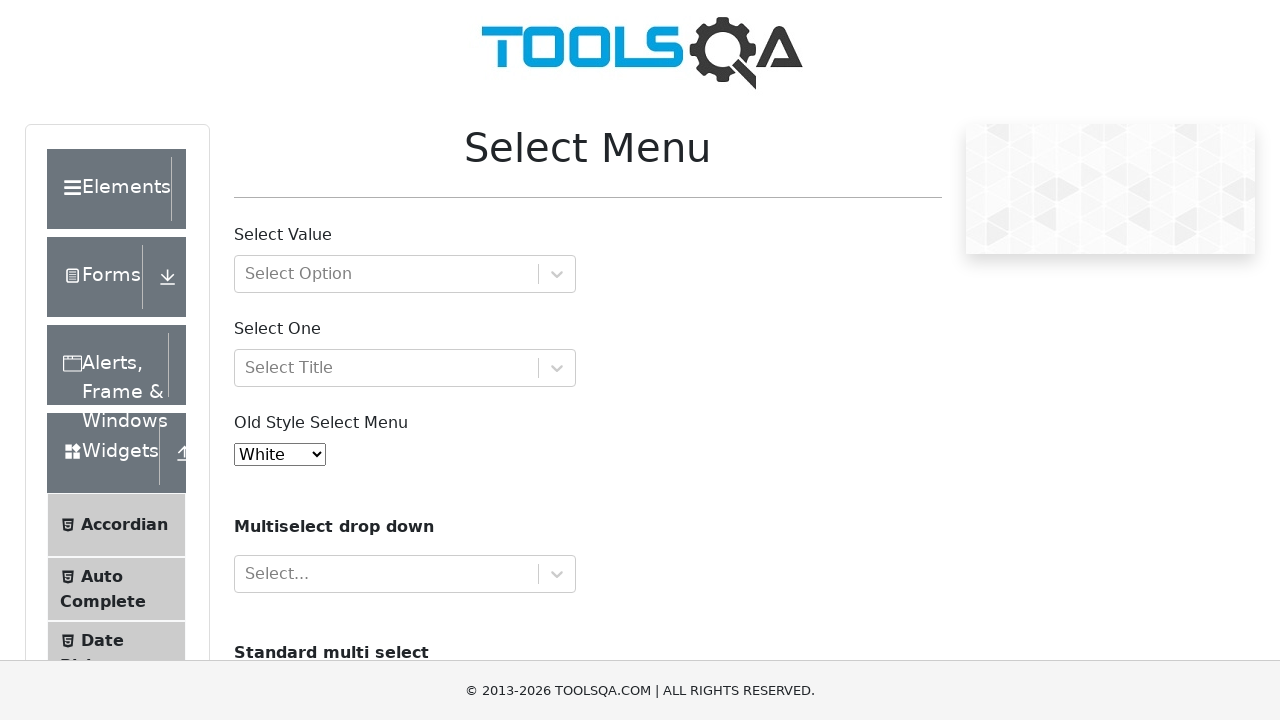

Selected option 'Voilet' from dropdown on #oldSelectMenu
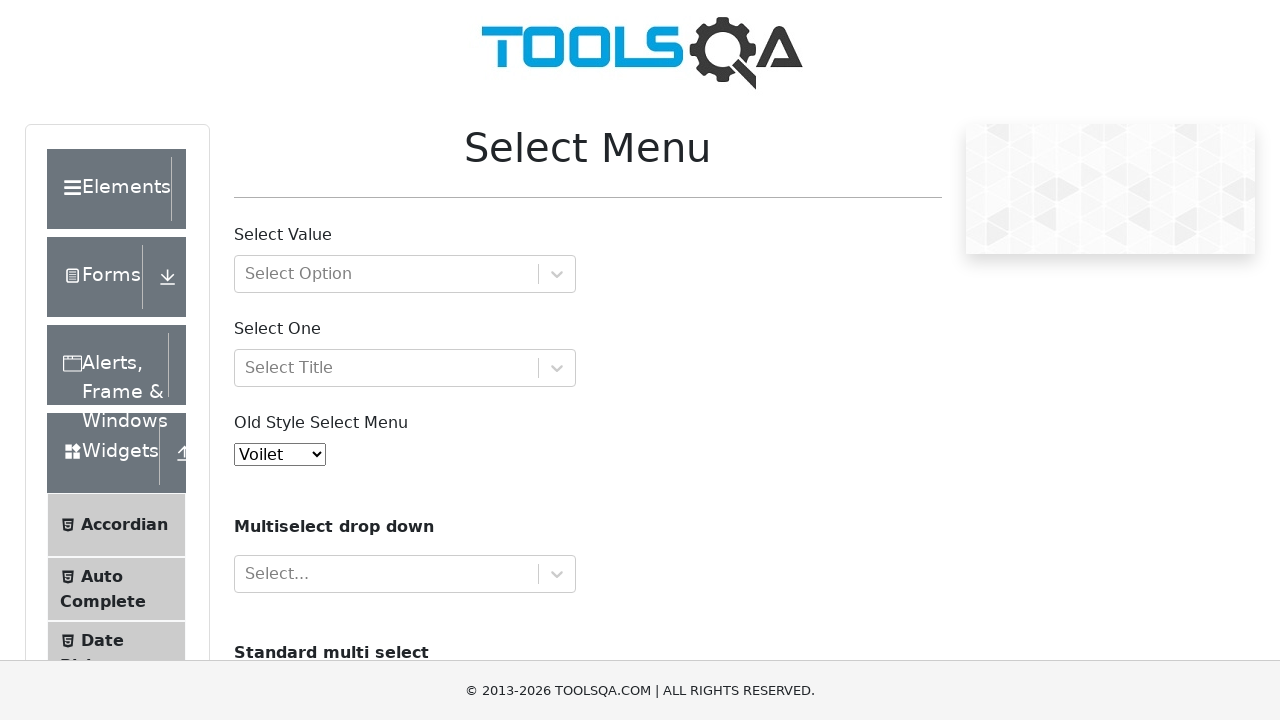

Retrieved selected value: '7'
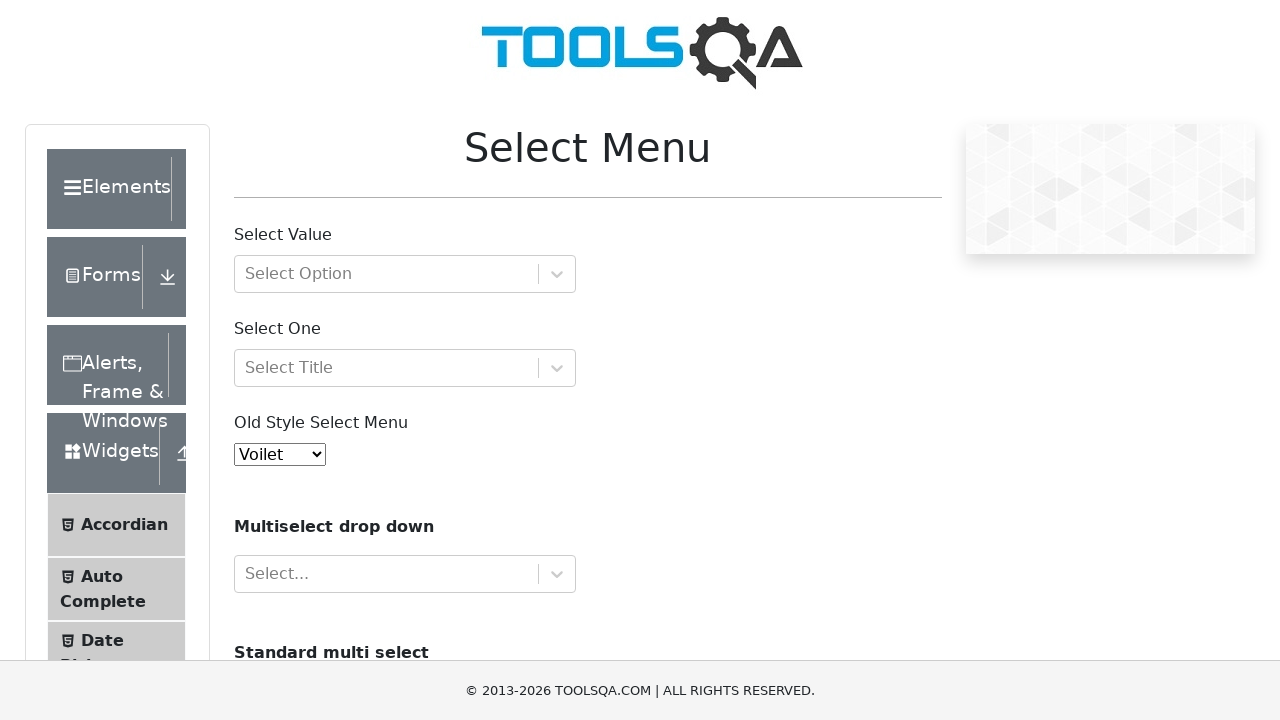

Located selected option element
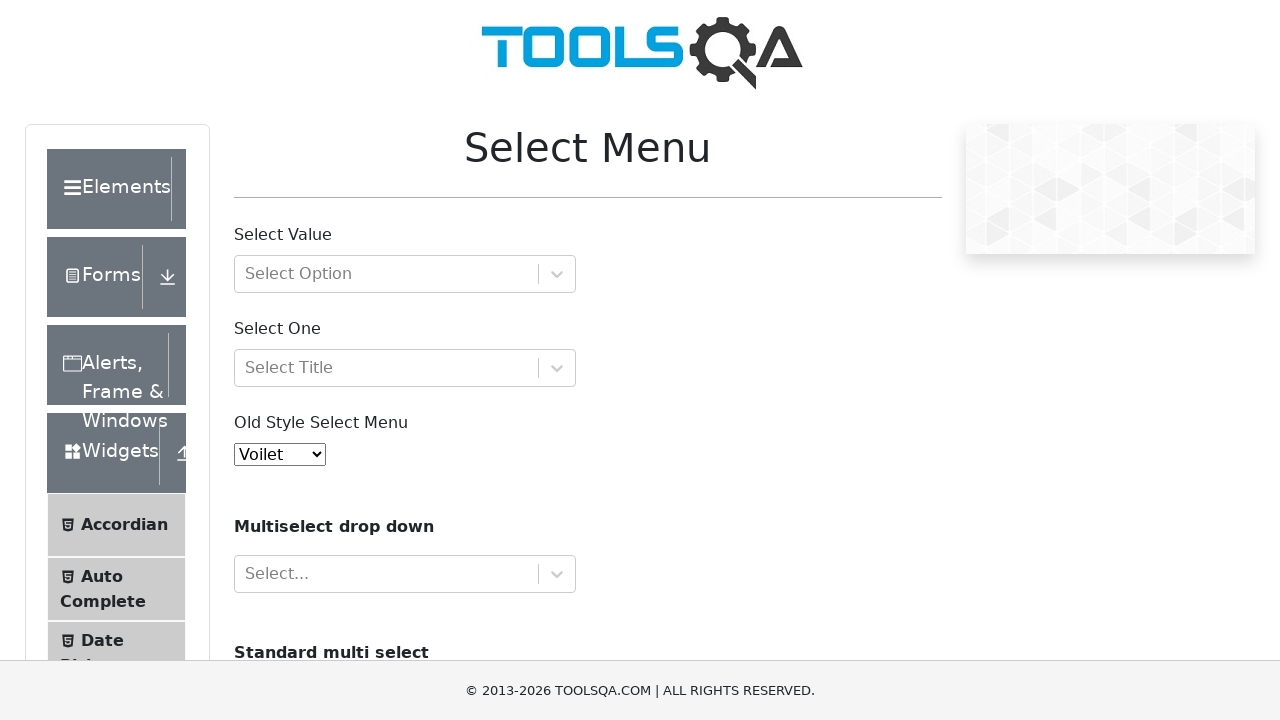

Verified that selected option 'Voilet' matches the option element text
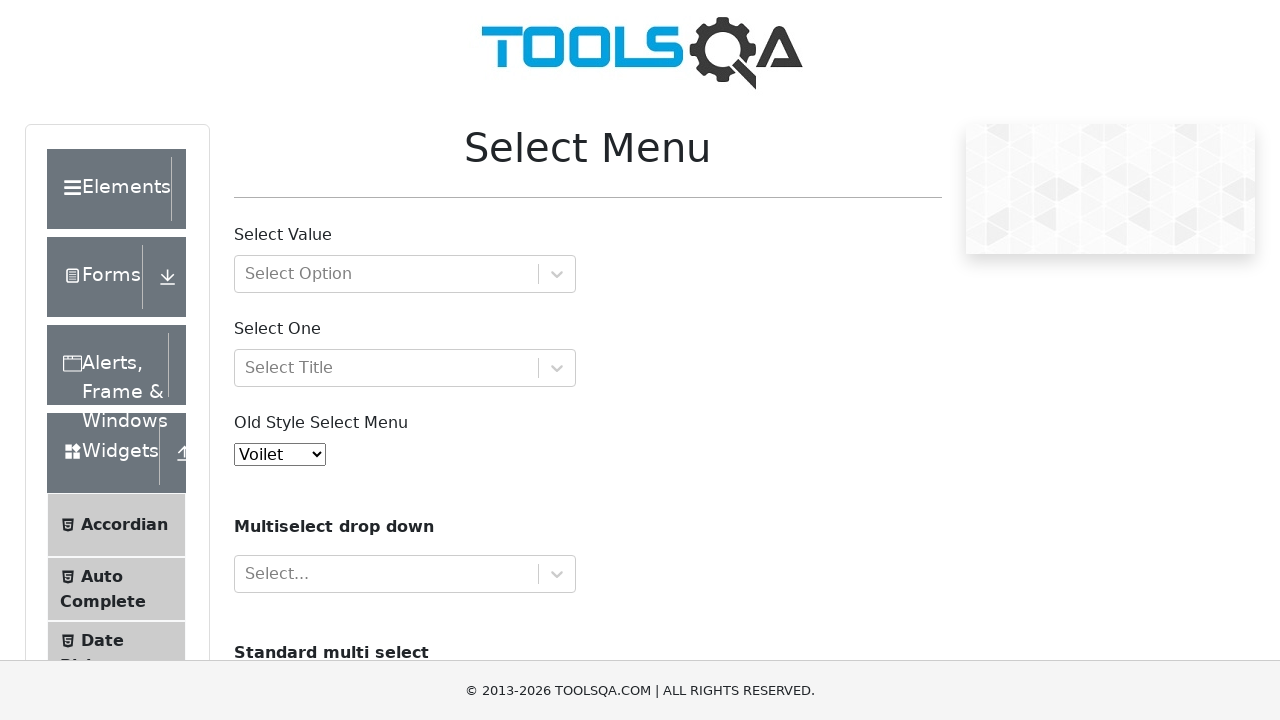

Selected option 'Indigo' from dropdown on #oldSelectMenu
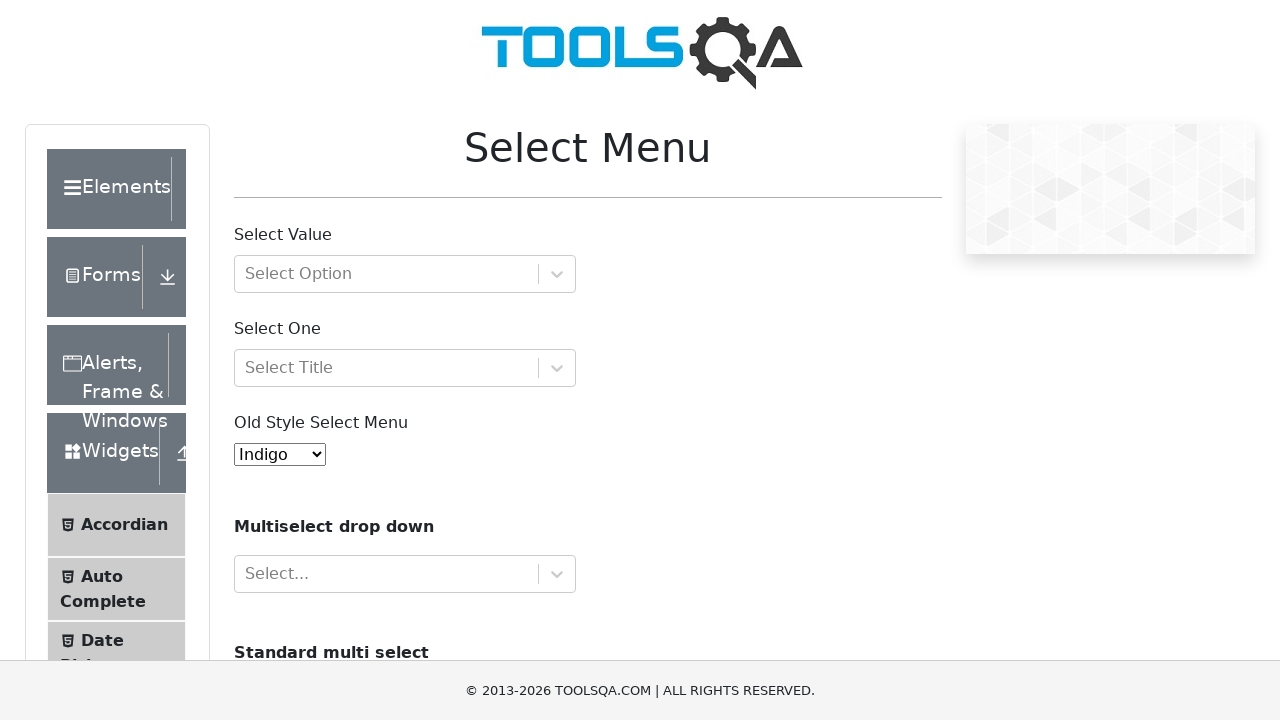

Retrieved selected value: '8'
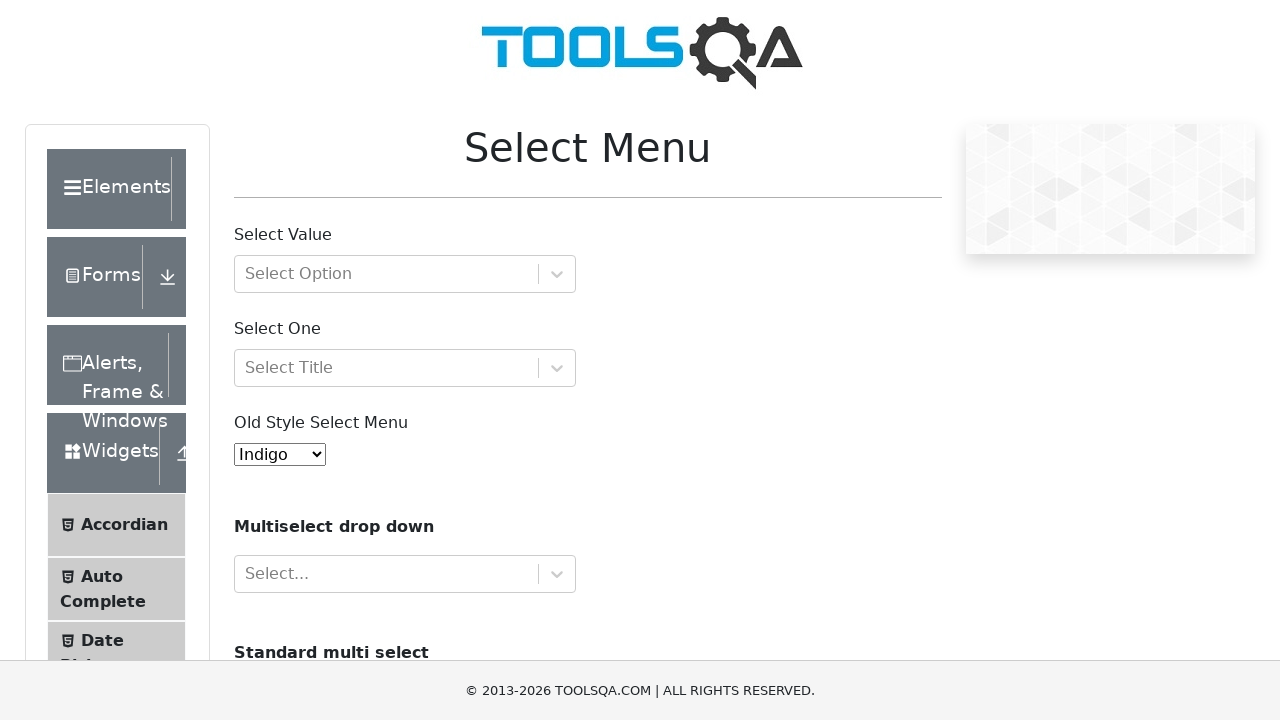

Located selected option element
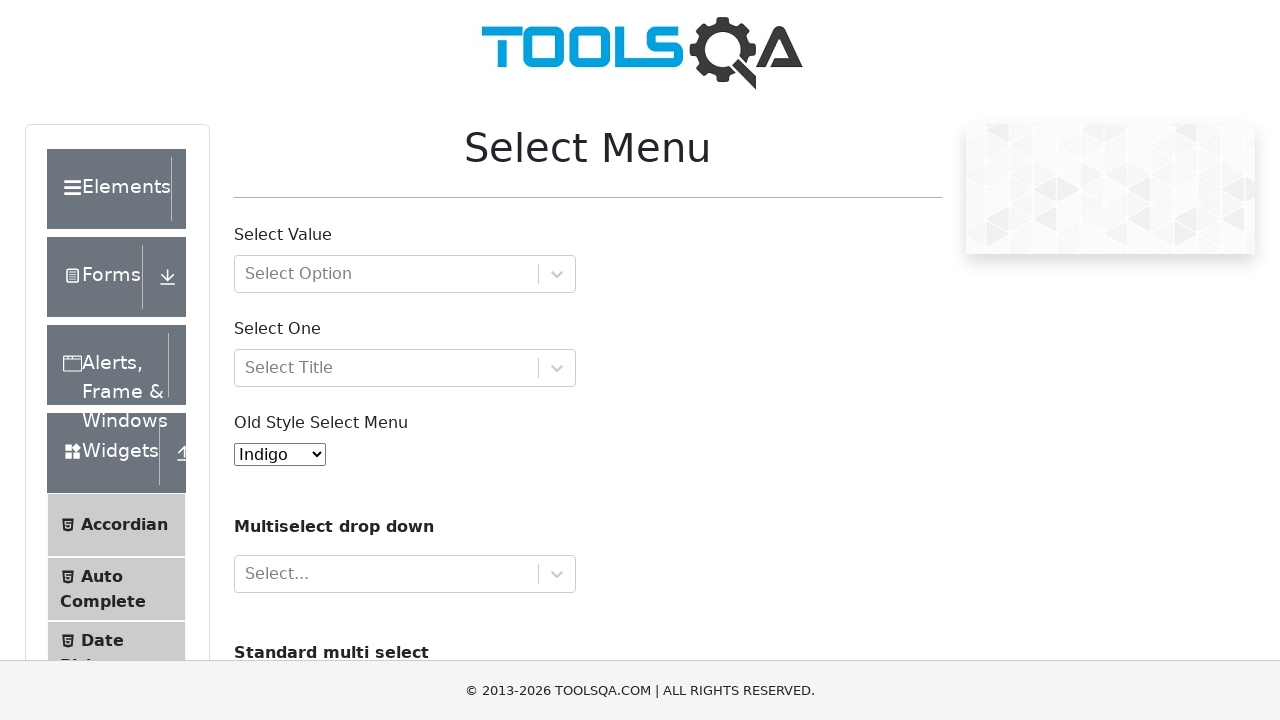

Verified that selected option 'Indigo' matches the option element text
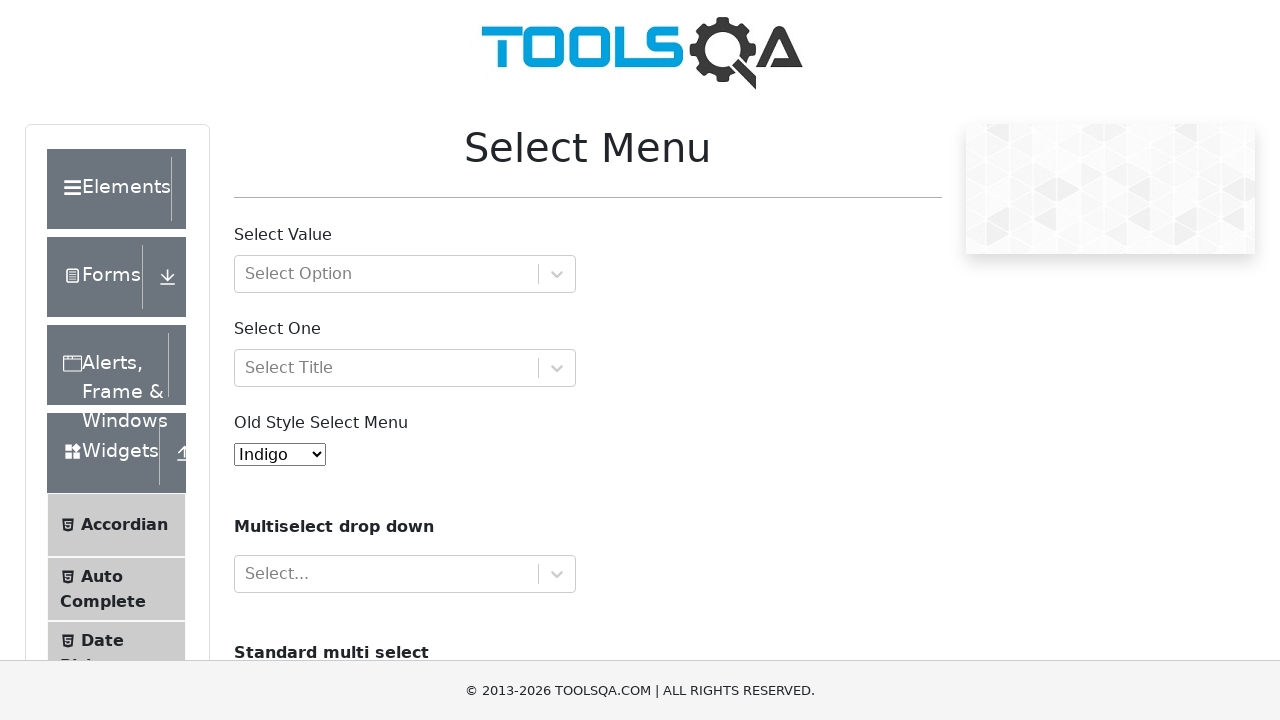

Selected option 'Magenta' from dropdown on #oldSelectMenu
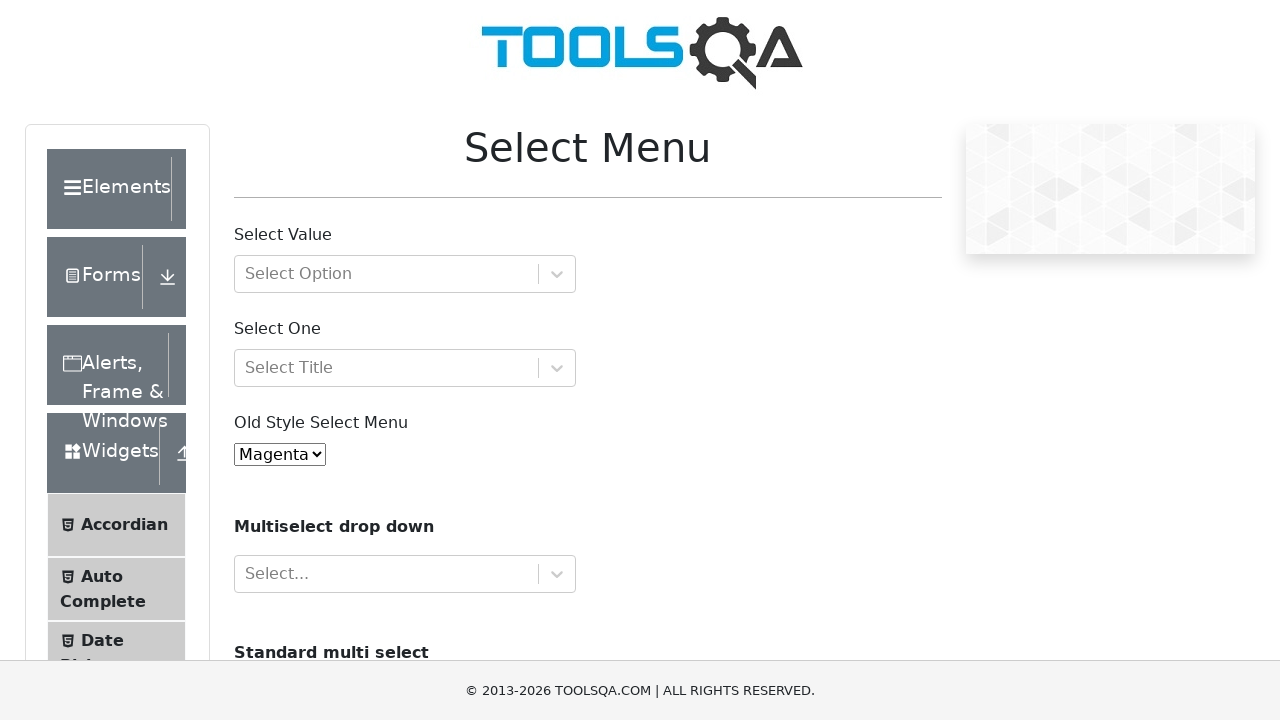

Retrieved selected value: '9'
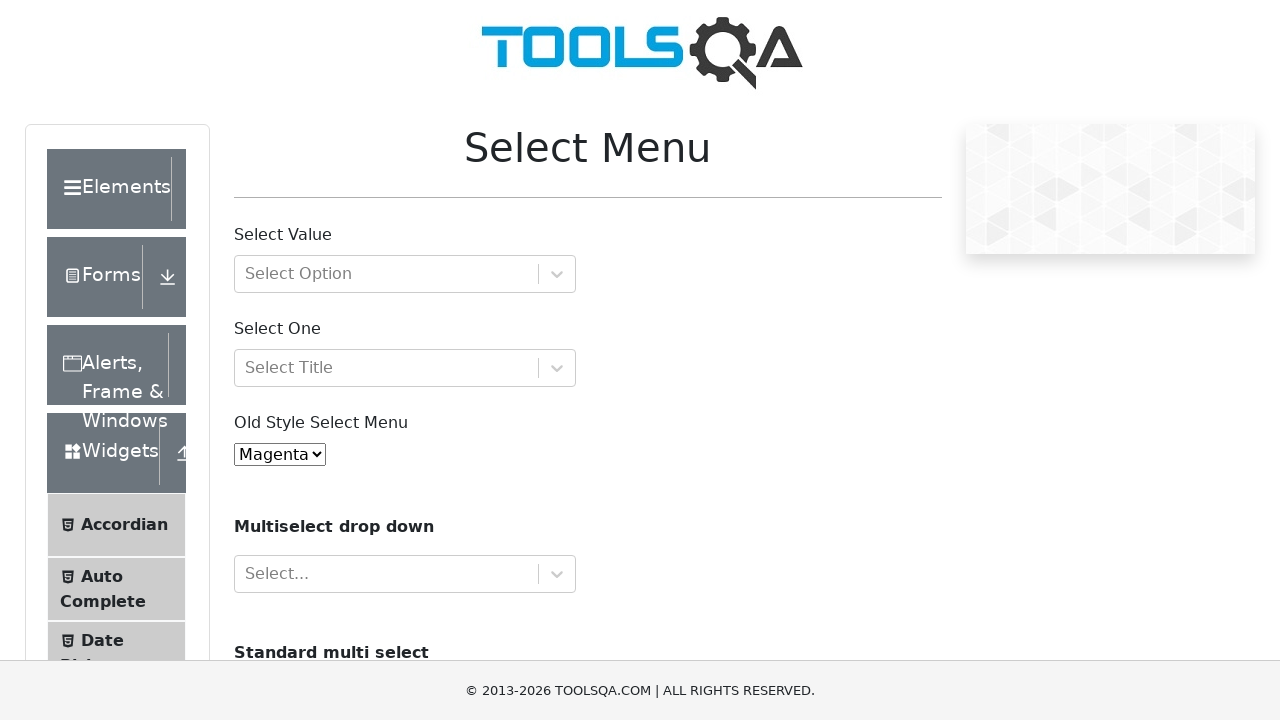

Located selected option element
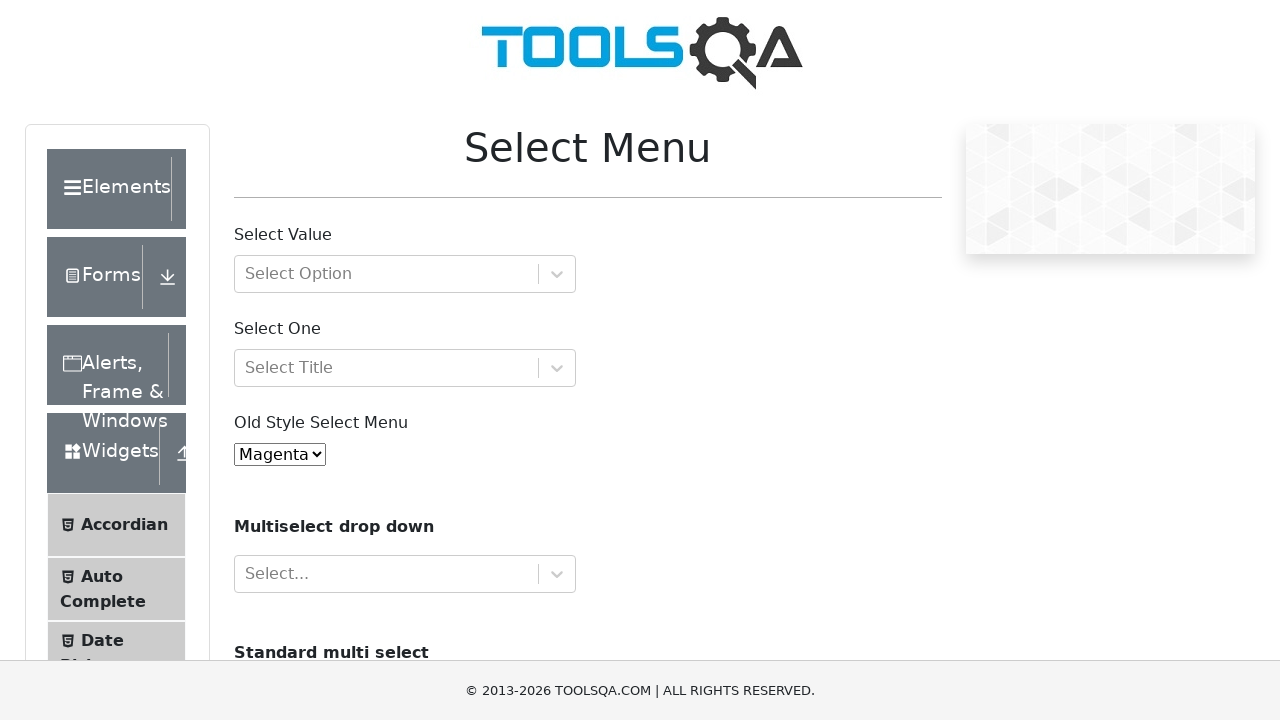

Verified that selected option 'Magenta' matches the option element text
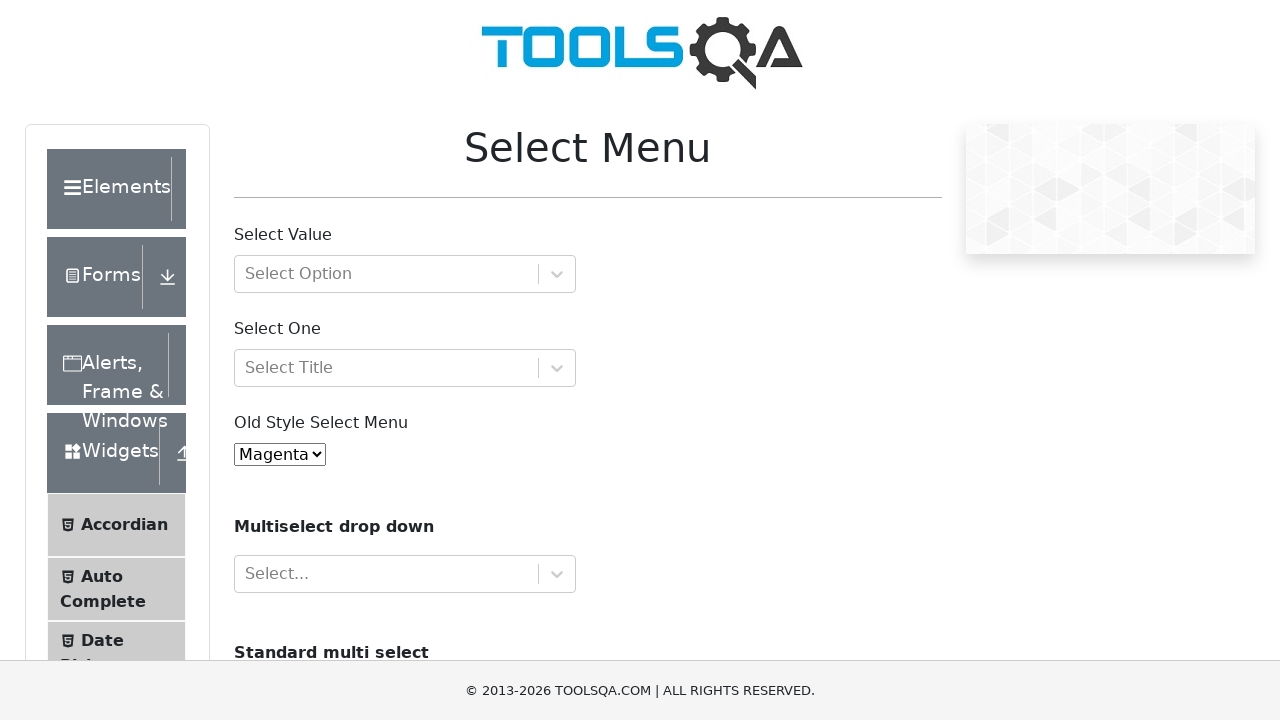

Selected option 'Aqua' from dropdown on #oldSelectMenu
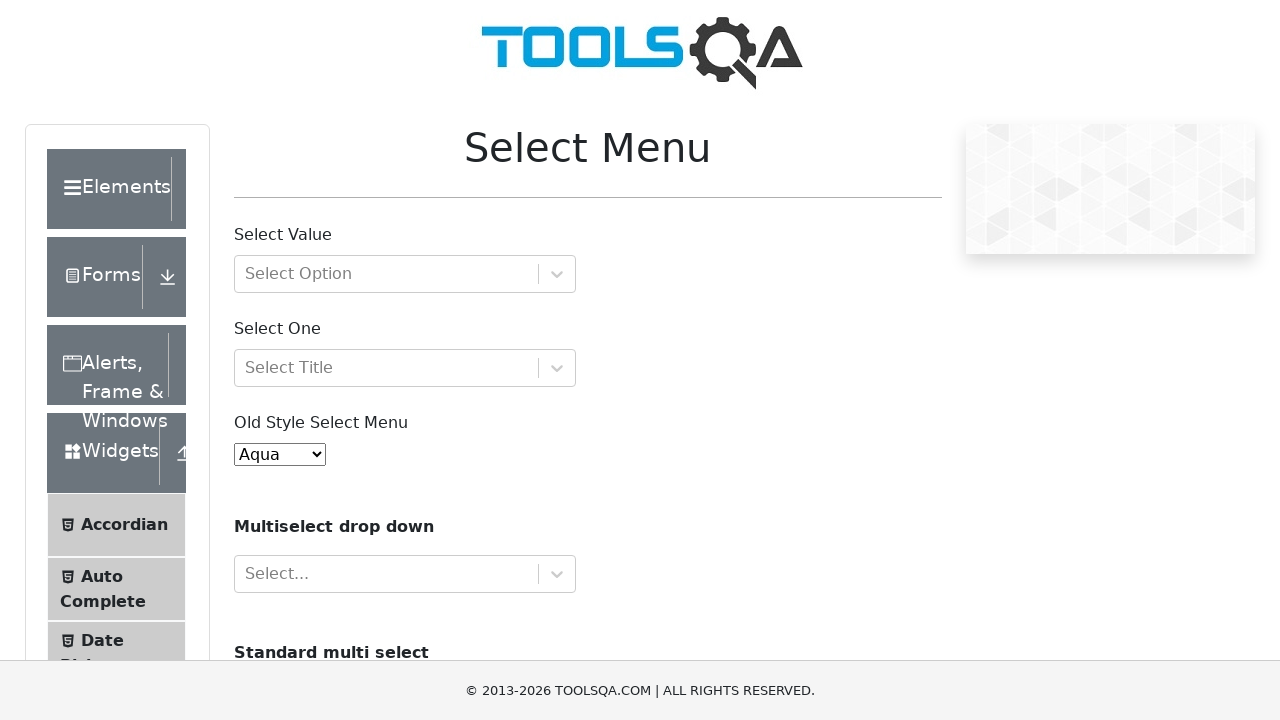

Retrieved selected value: '10'
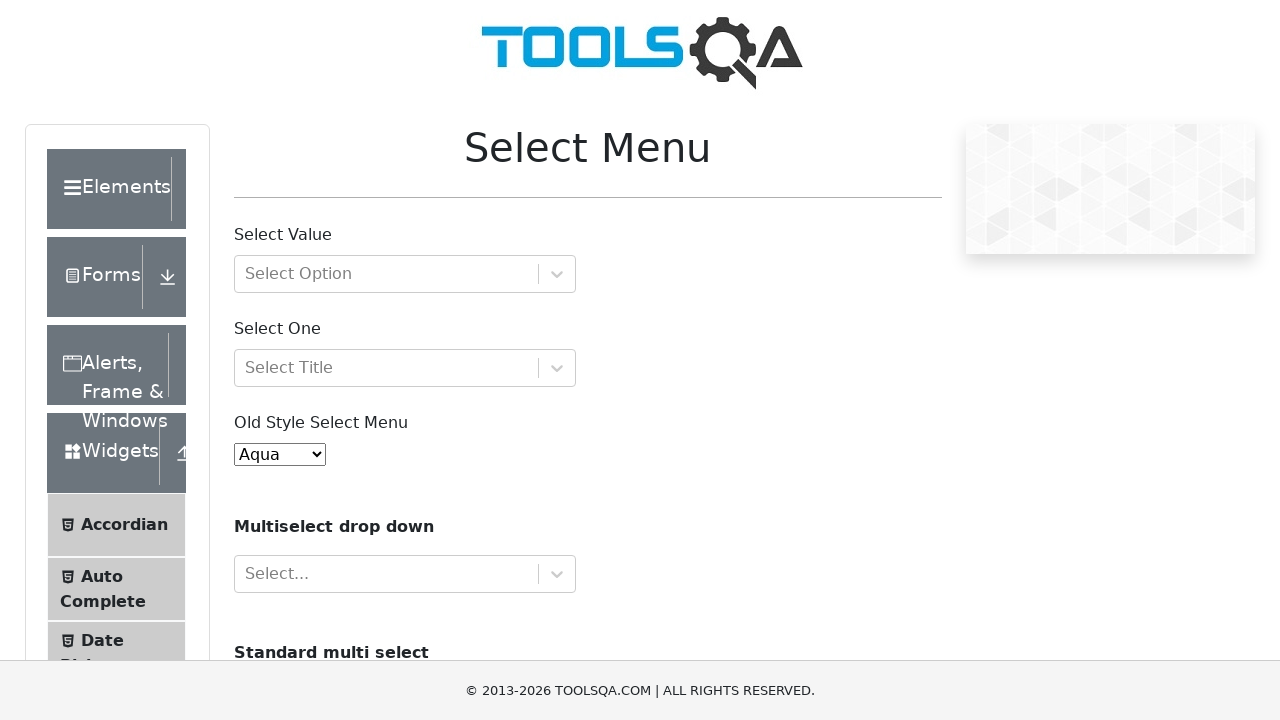

Located selected option element
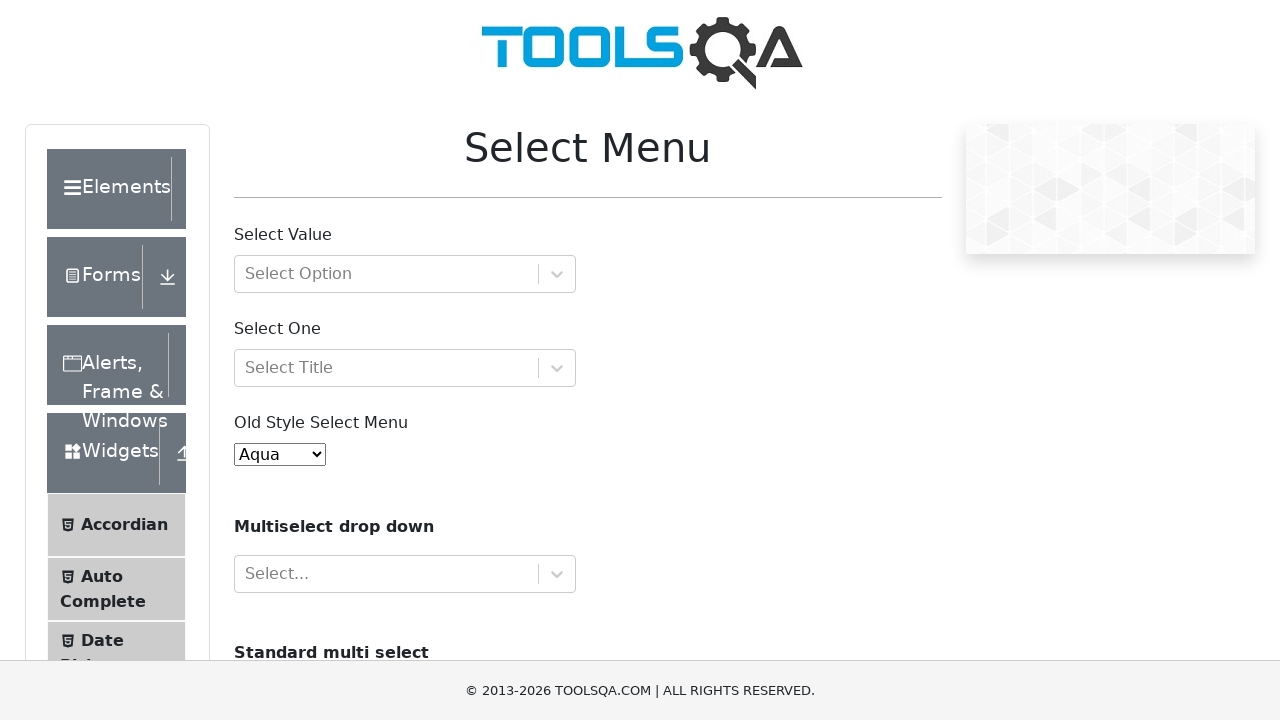

Verified that selected option 'Aqua' matches the option element text
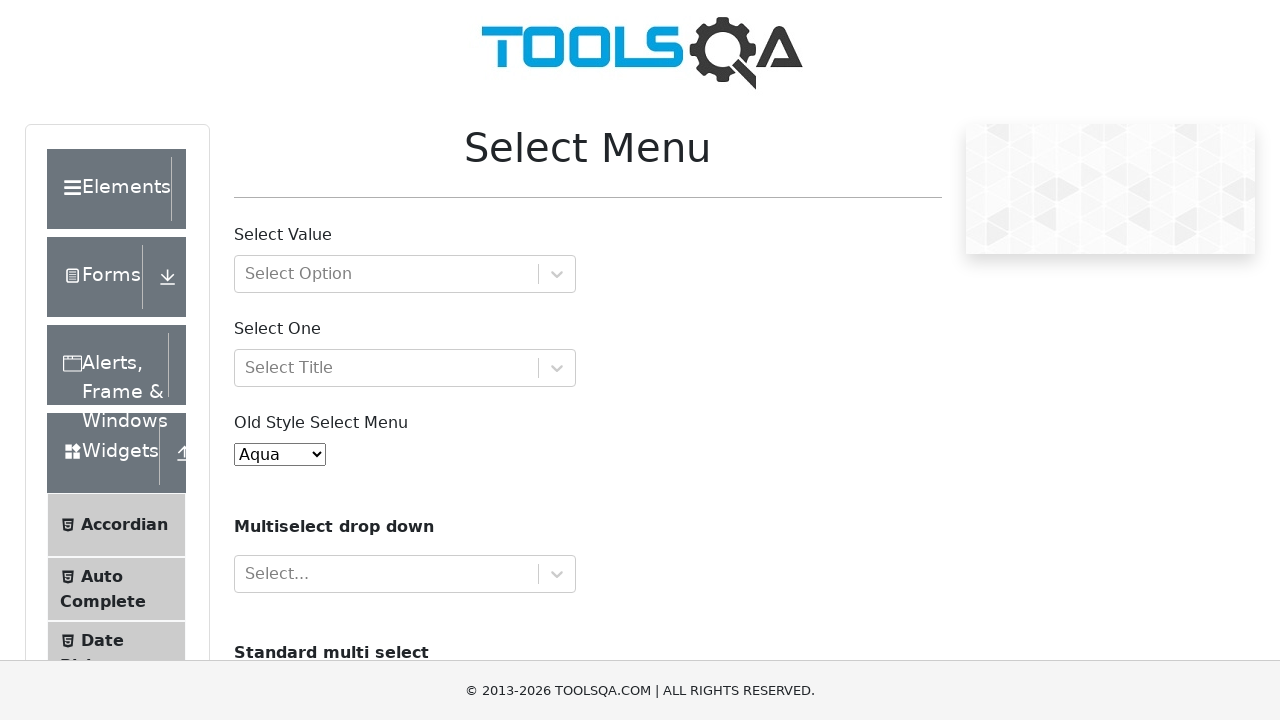

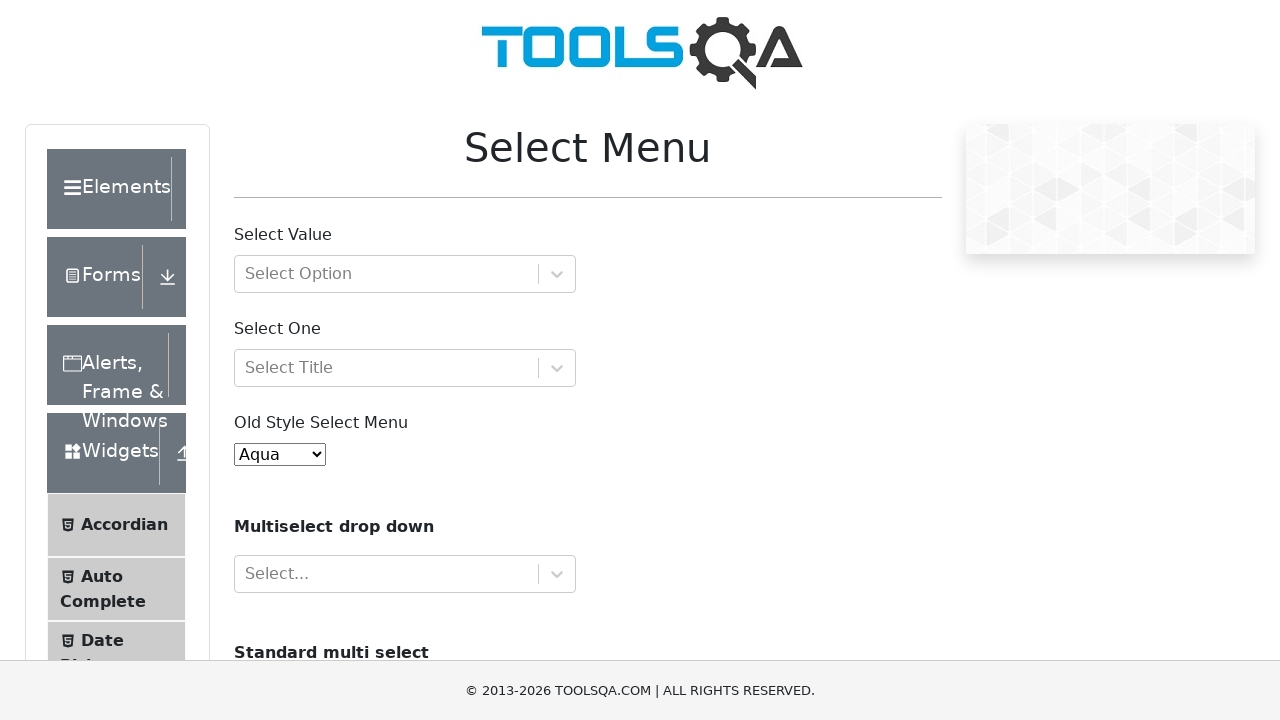